Tests multiple checkbox interactions by selecting all checkboxes, then deselecting all, and finally selecting only the Gout checkbox

Starting URL: https://automationfc.github.io/multiple-fields/

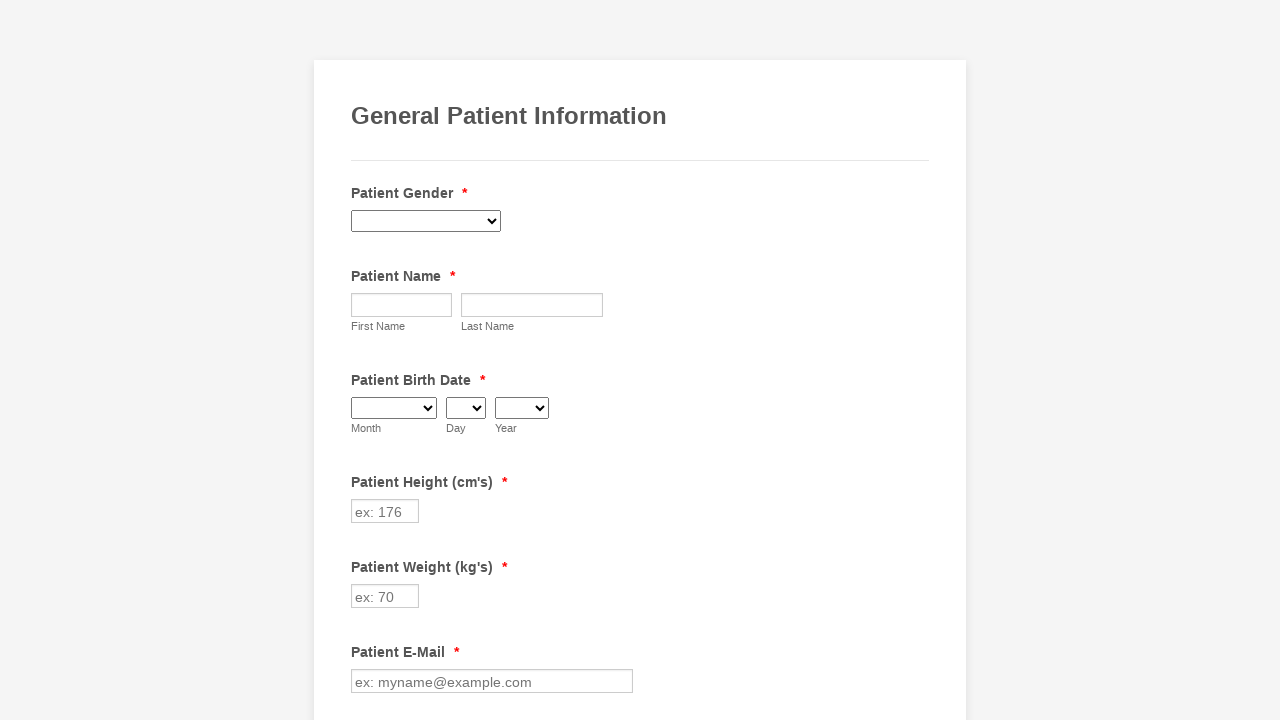

Navigated to multiple fields test page
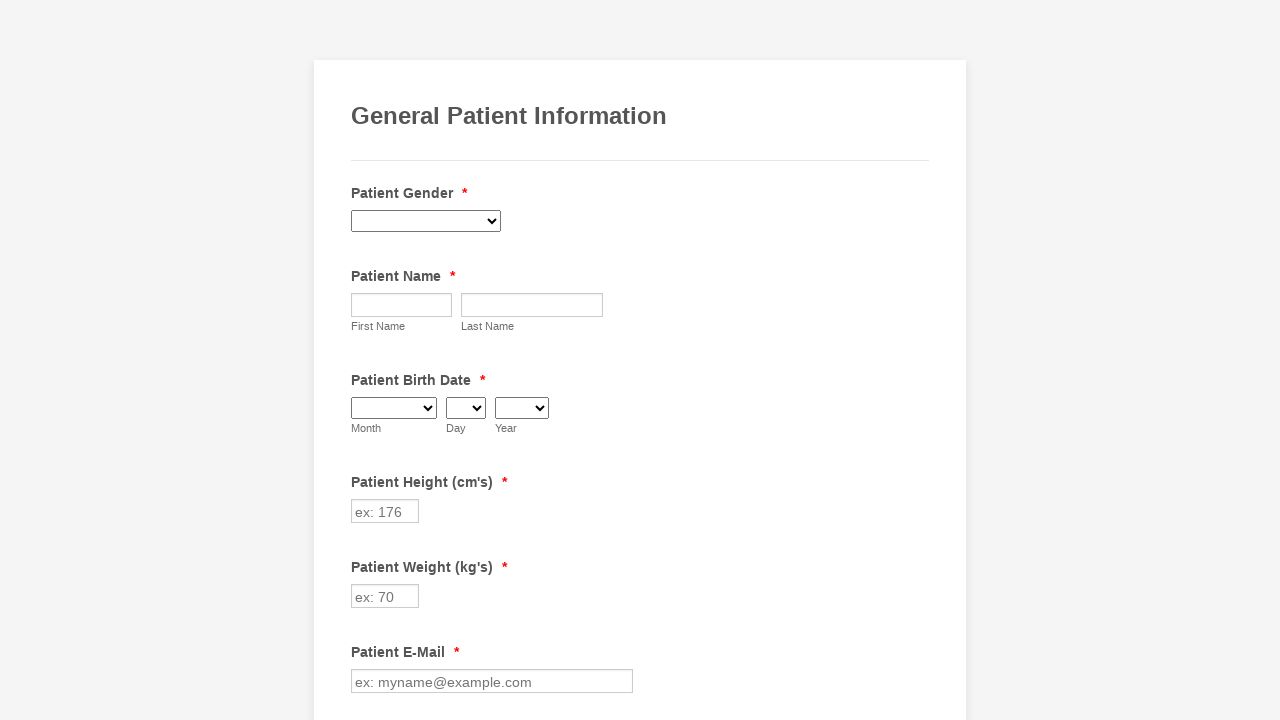

Retrieved all checkbox elements
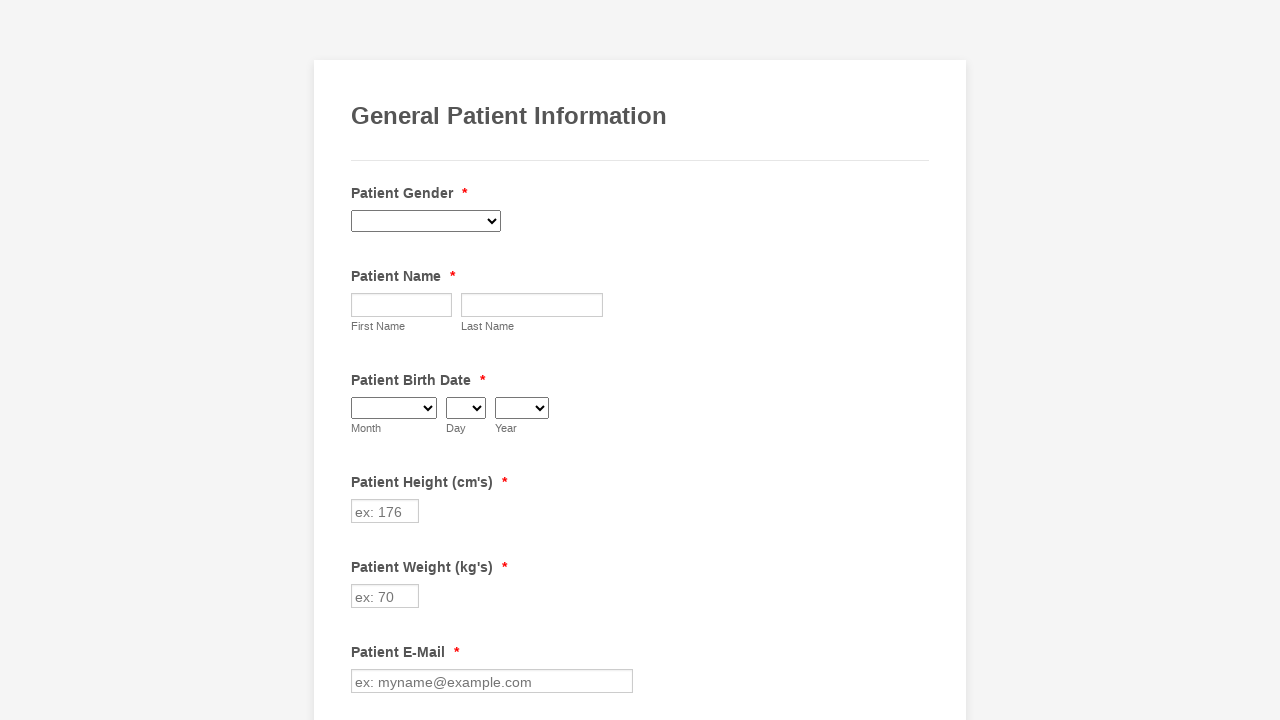

Clicked checkbox to select it at (362, 360) on .form-checkbox-item input >> nth=0
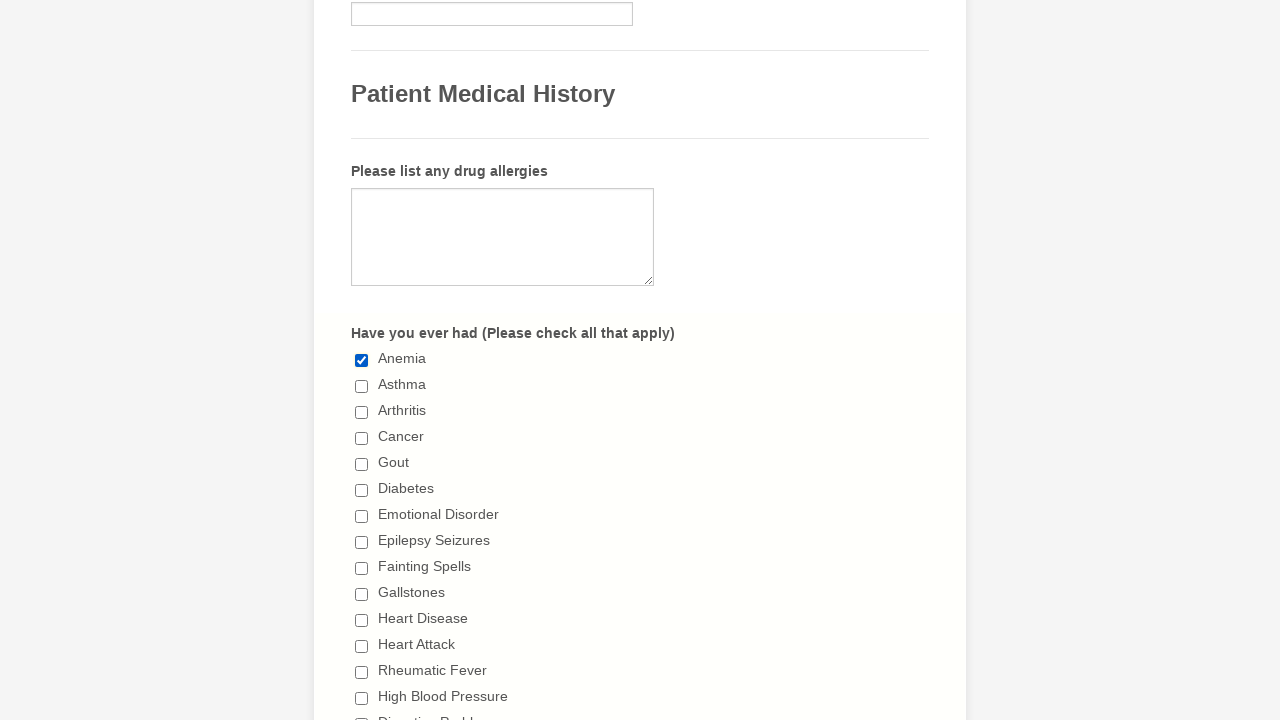

Clicked checkbox to select it at (362, 386) on .form-checkbox-item input >> nth=1
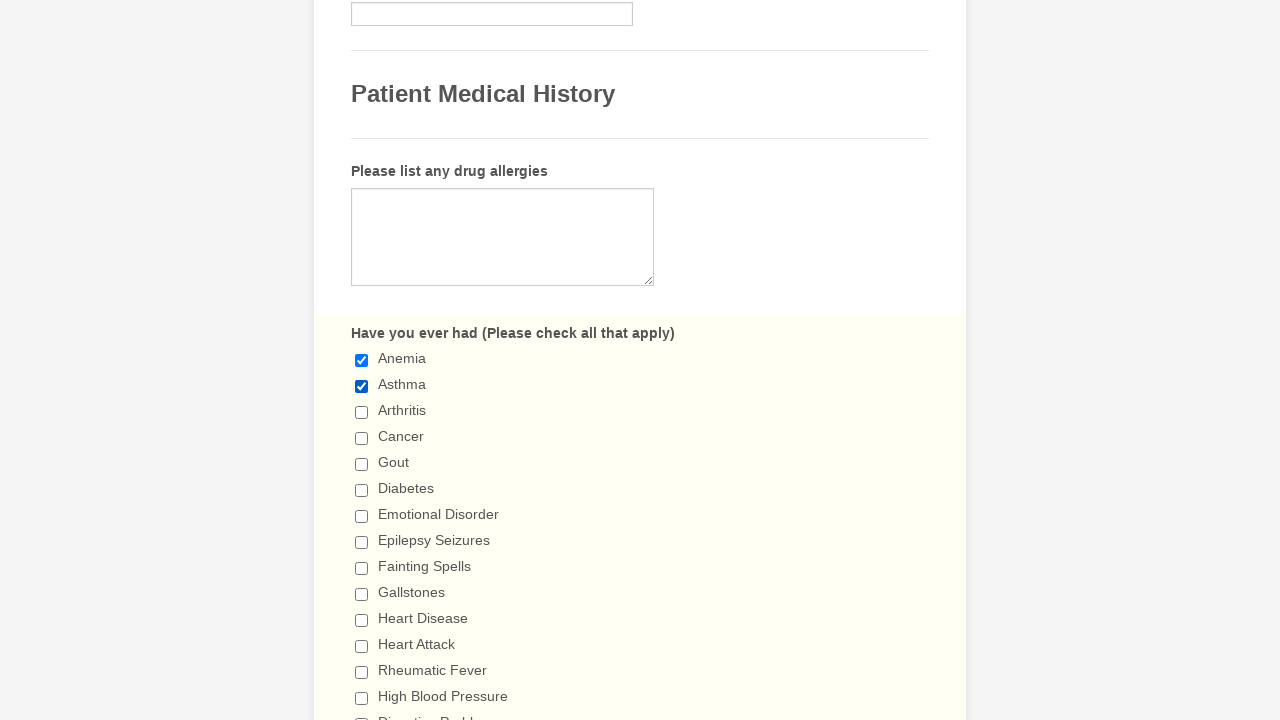

Clicked checkbox to select it at (362, 412) on .form-checkbox-item input >> nth=2
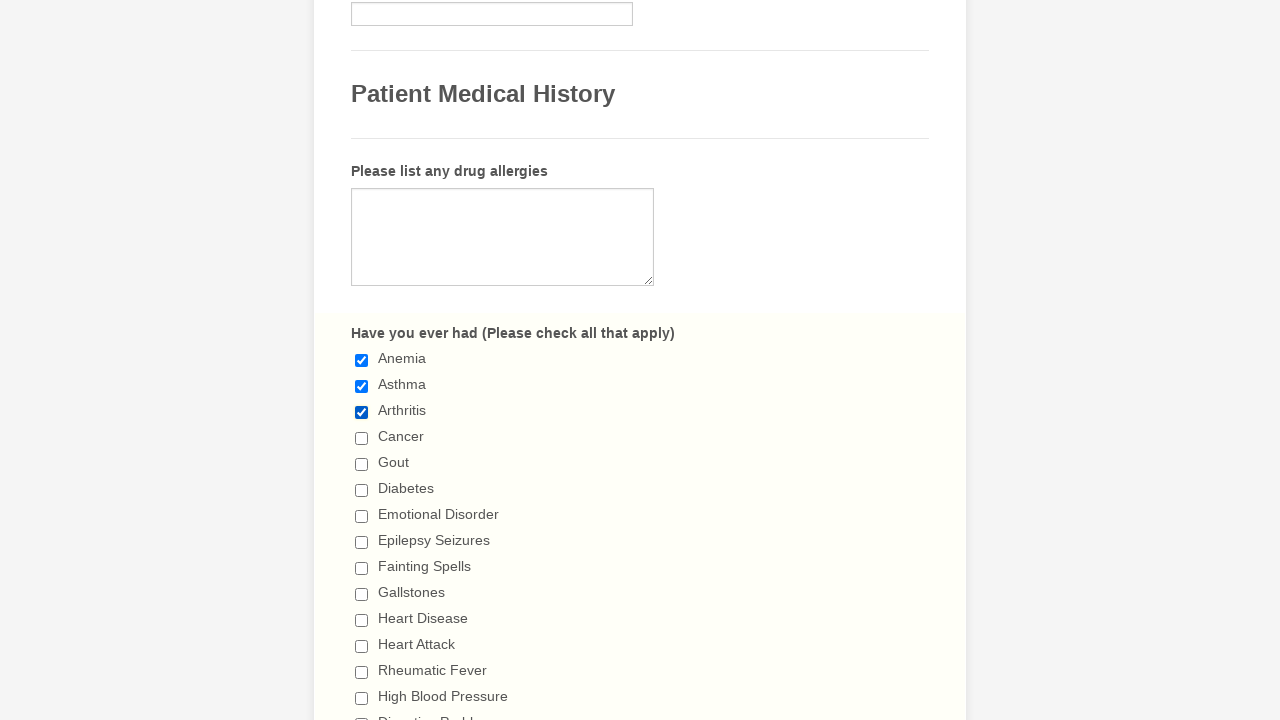

Clicked checkbox to select it at (362, 438) on .form-checkbox-item input >> nth=3
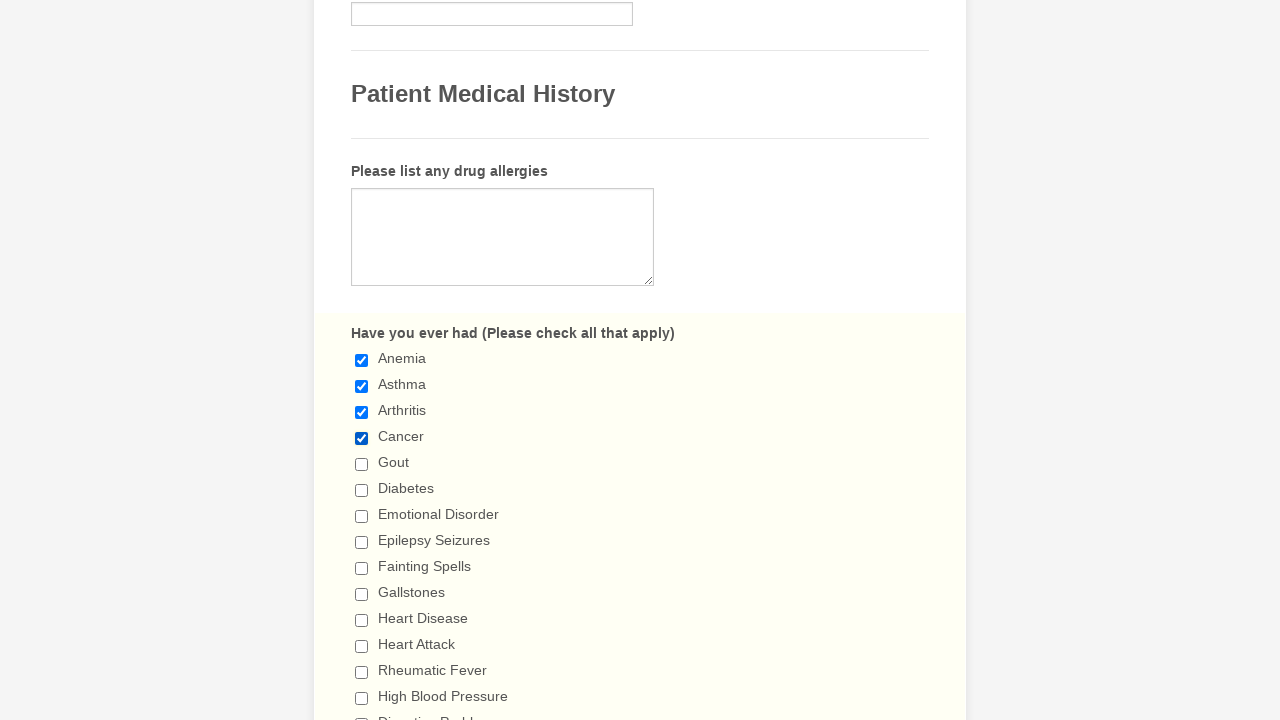

Clicked checkbox to select it at (362, 464) on .form-checkbox-item input >> nth=4
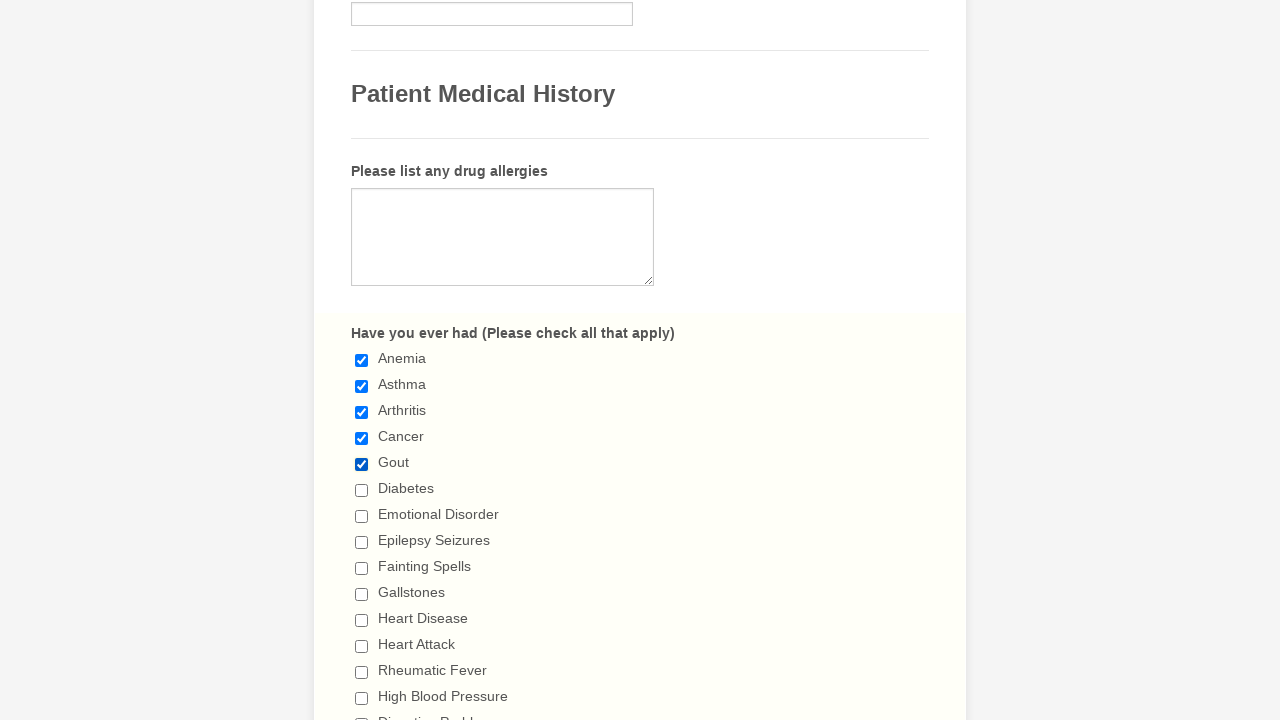

Clicked checkbox to select it at (362, 490) on .form-checkbox-item input >> nth=5
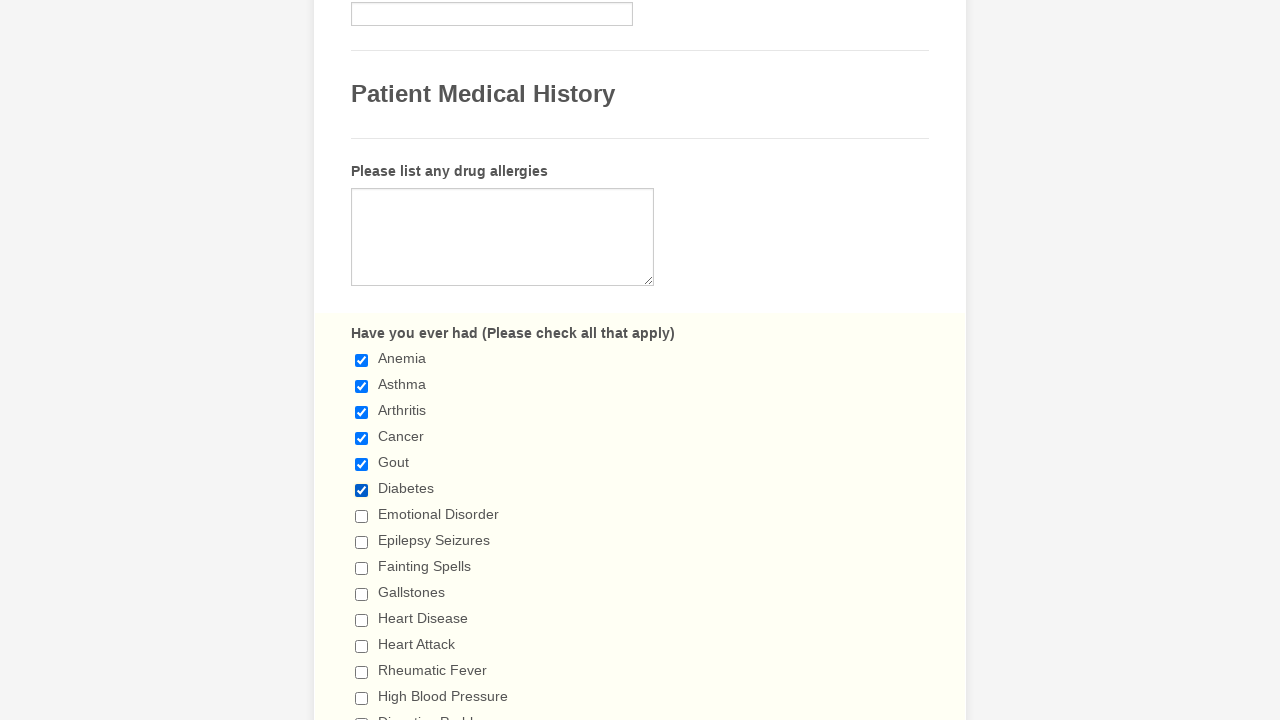

Clicked checkbox to select it at (362, 516) on .form-checkbox-item input >> nth=6
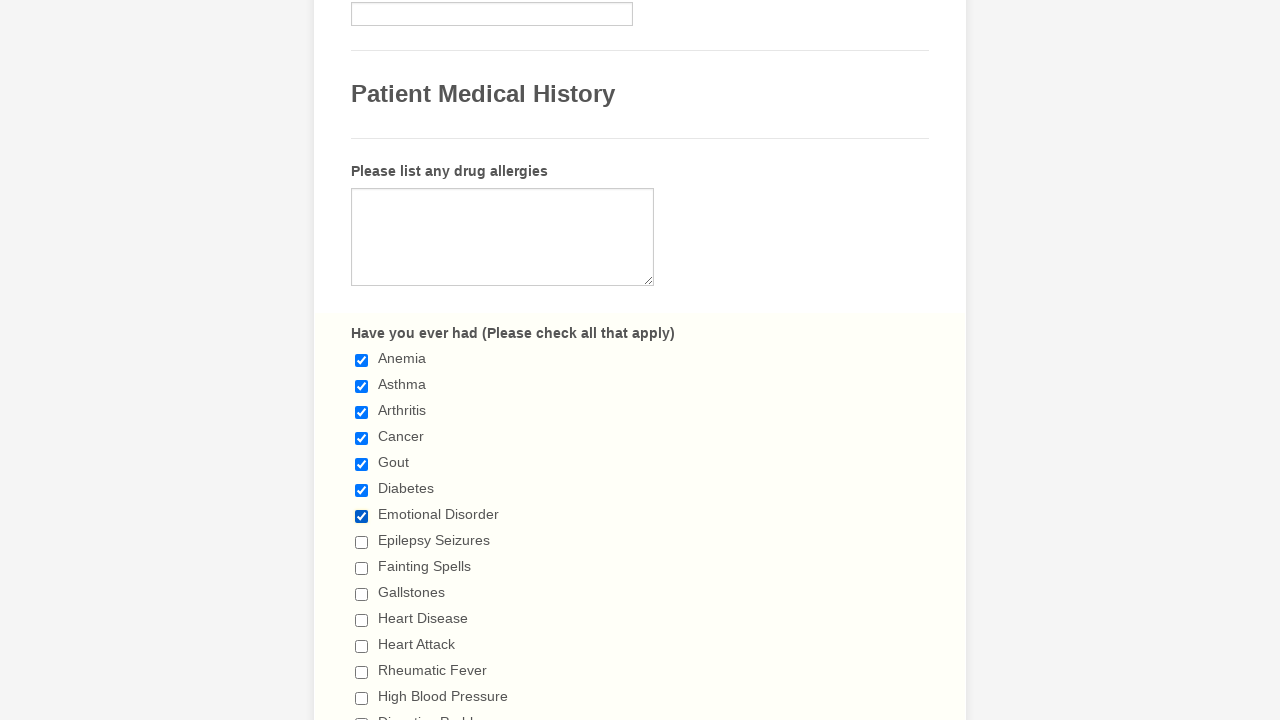

Clicked checkbox to select it at (362, 542) on .form-checkbox-item input >> nth=7
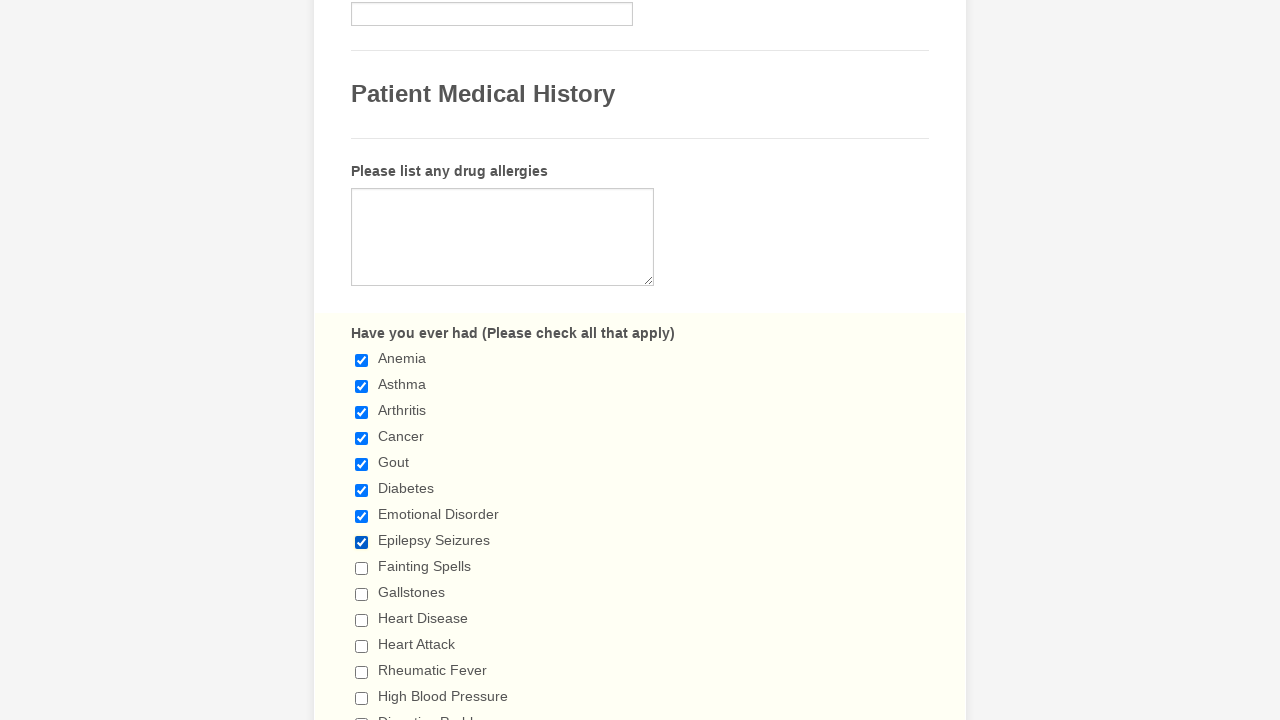

Clicked checkbox to select it at (362, 568) on .form-checkbox-item input >> nth=8
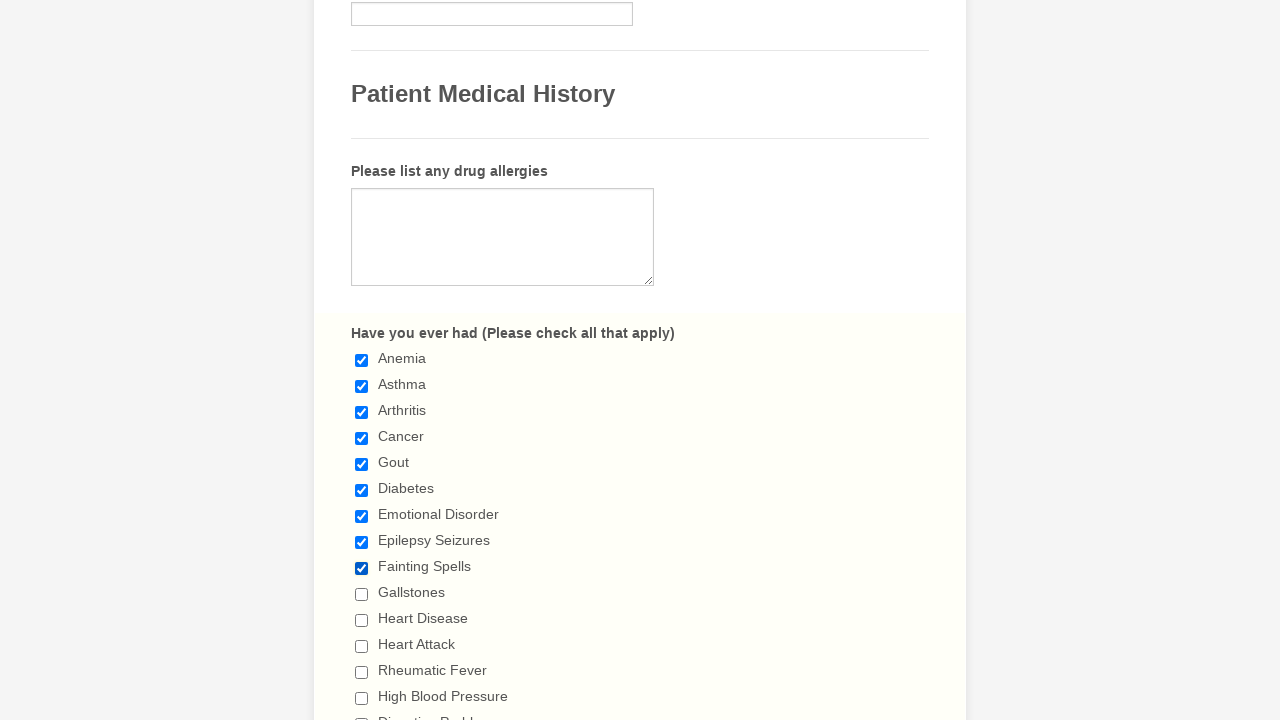

Clicked checkbox to select it at (362, 594) on .form-checkbox-item input >> nth=9
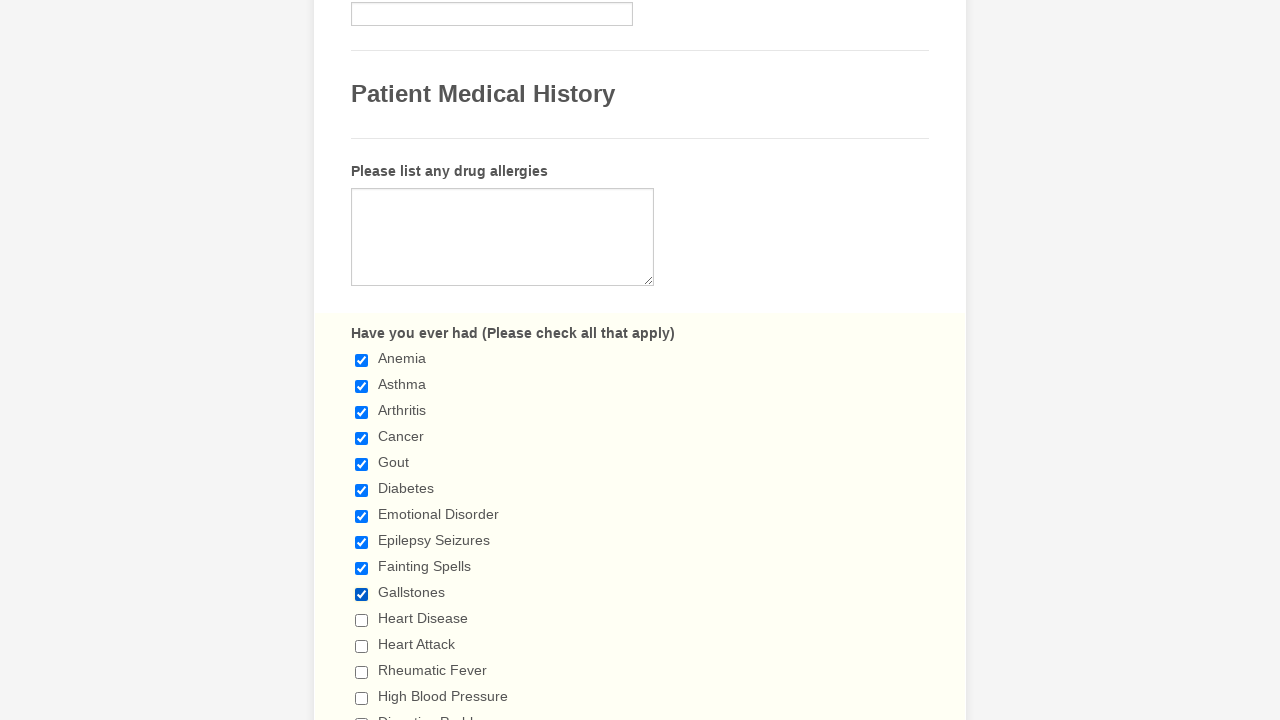

Clicked checkbox to select it at (362, 620) on .form-checkbox-item input >> nth=10
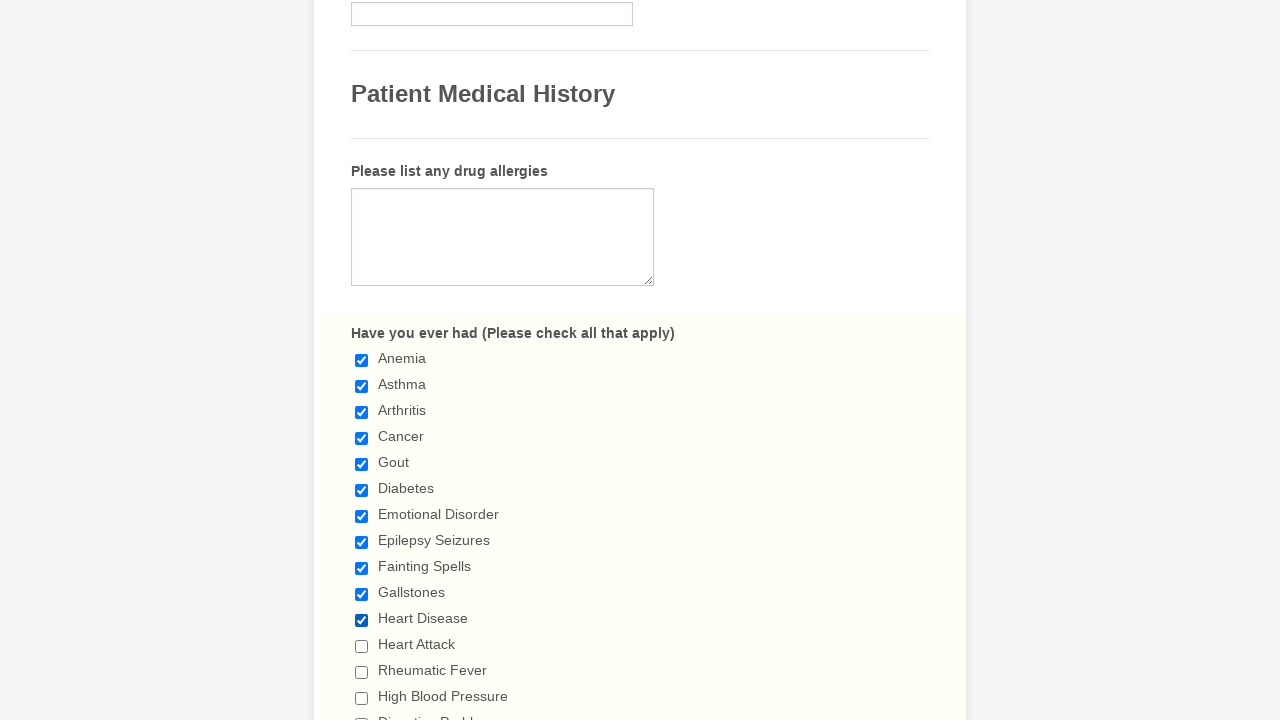

Clicked checkbox to select it at (362, 646) on .form-checkbox-item input >> nth=11
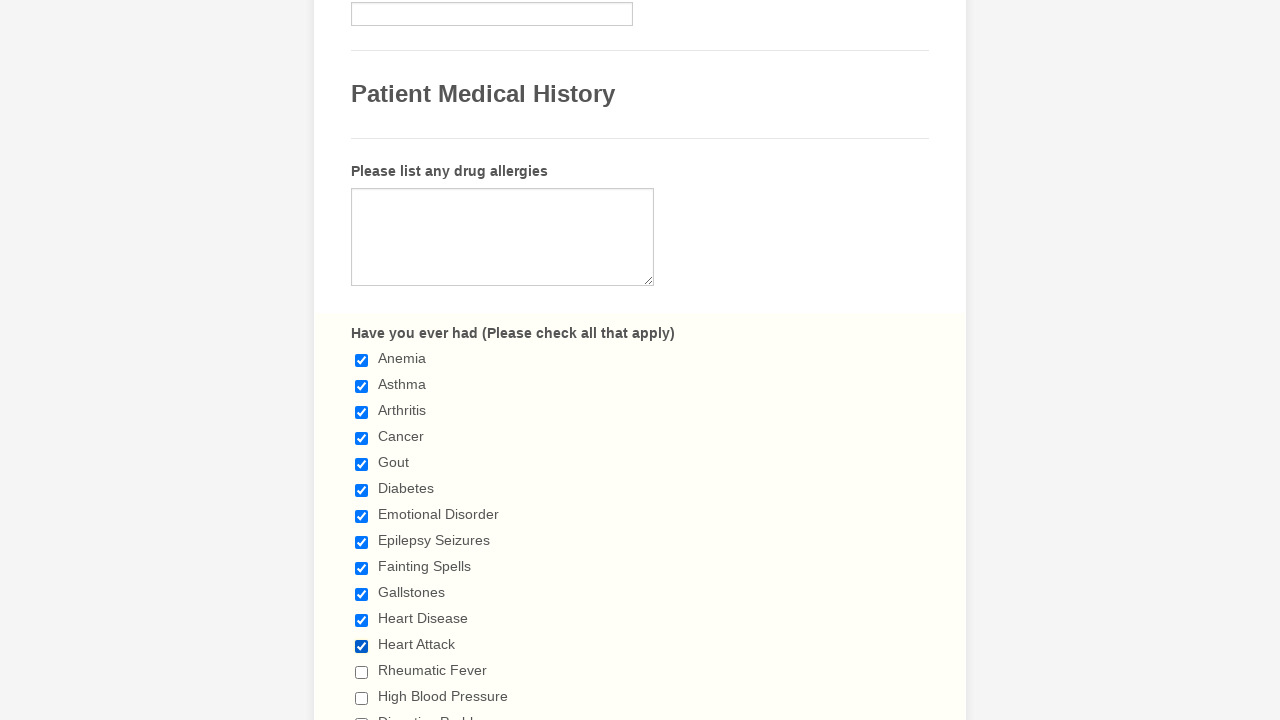

Clicked checkbox to select it at (362, 672) on .form-checkbox-item input >> nth=12
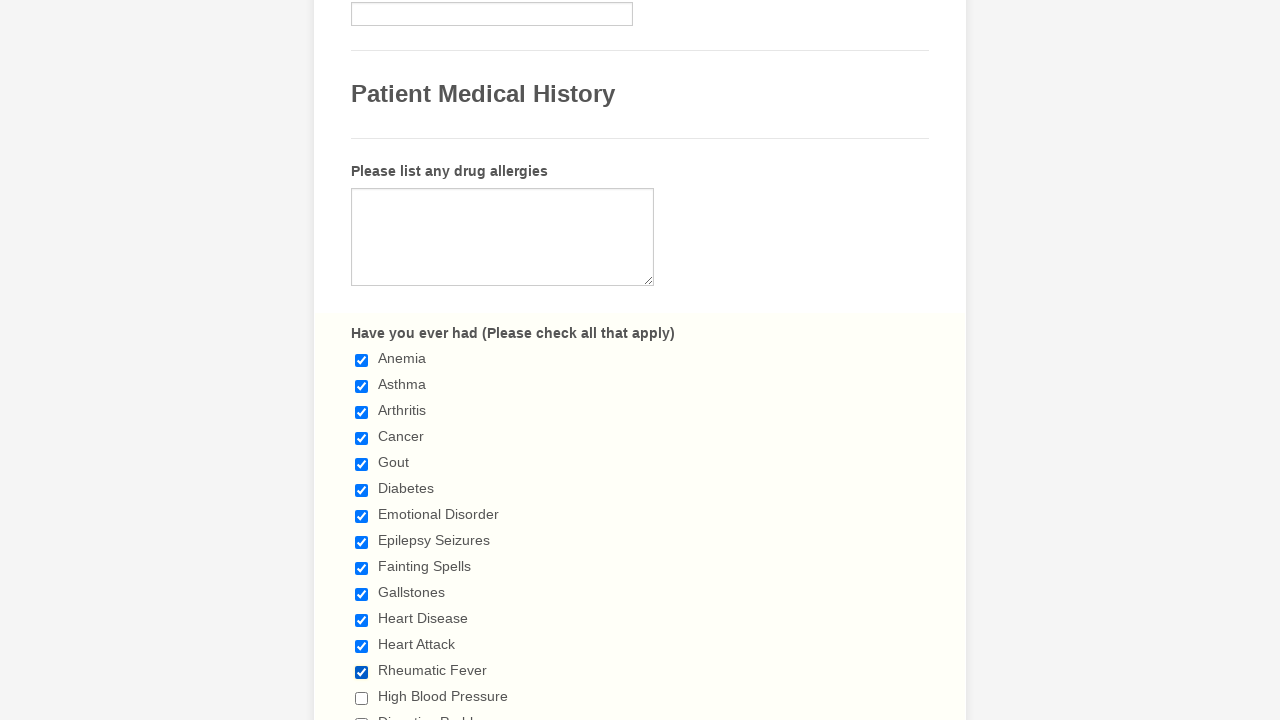

Clicked checkbox to select it at (362, 698) on .form-checkbox-item input >> nth=13
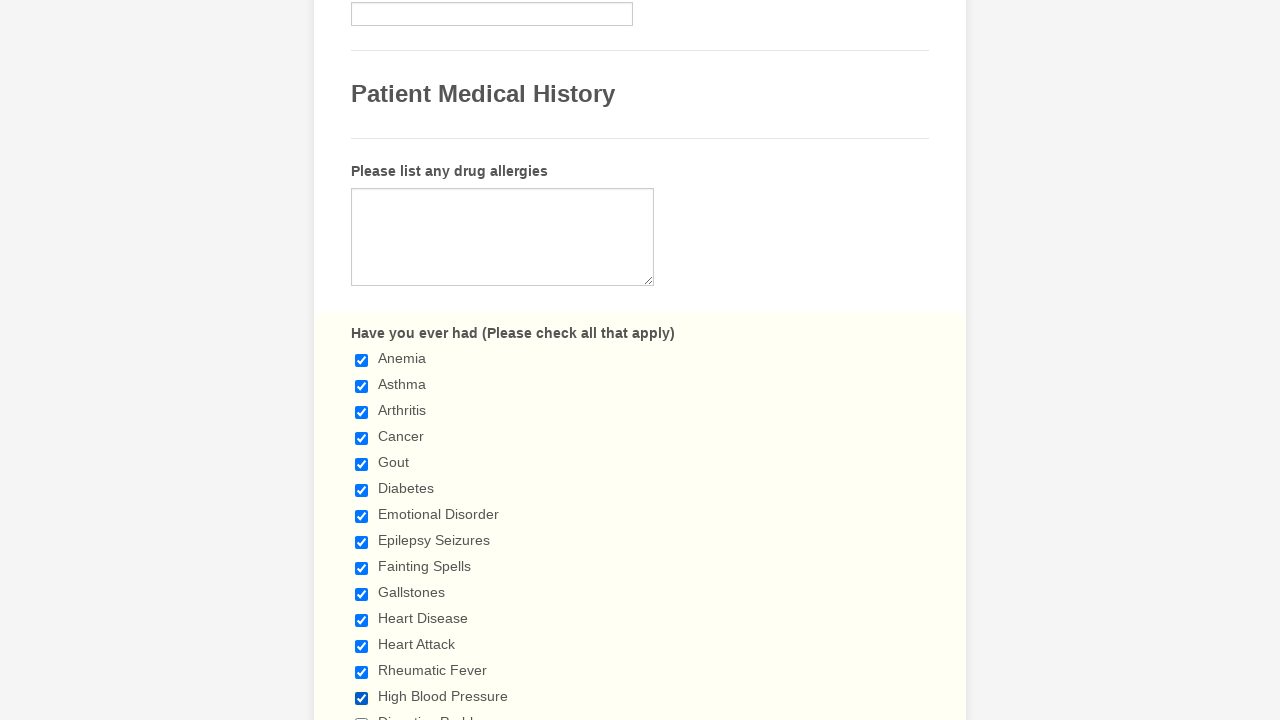

Clicked checkbox to select it at (362, 714) on .form-checkbox-item input >> nth=14
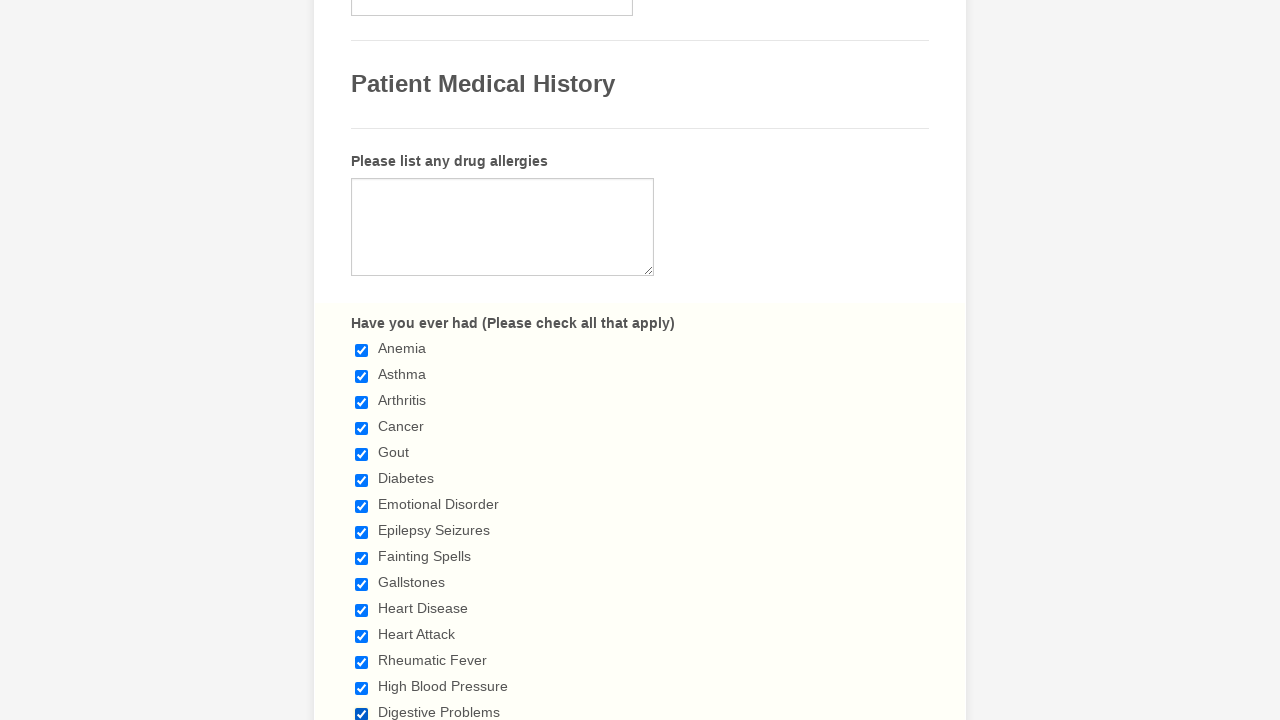

Clicked checkbox to select it at (362, 360) on .form-checkbox-item input >> nth=15
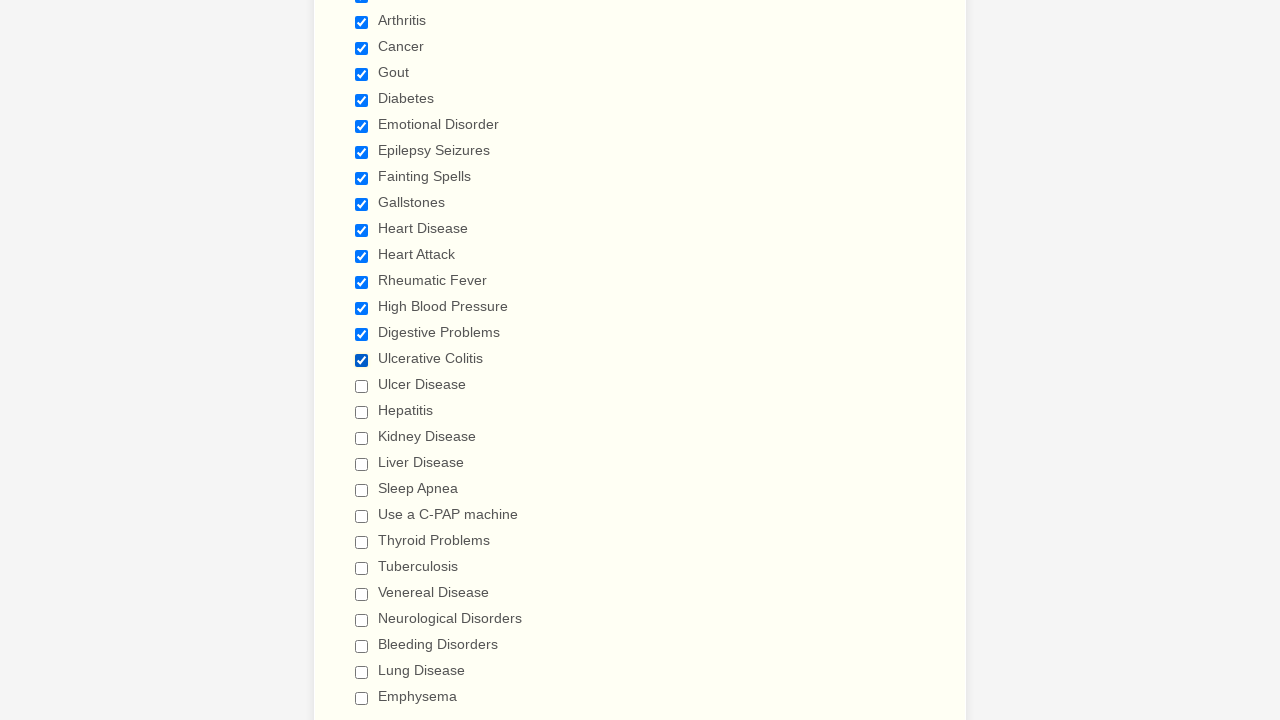

Clicked checkbox to select it at (362, 386) on .form-checkbox-item input >> nth=16
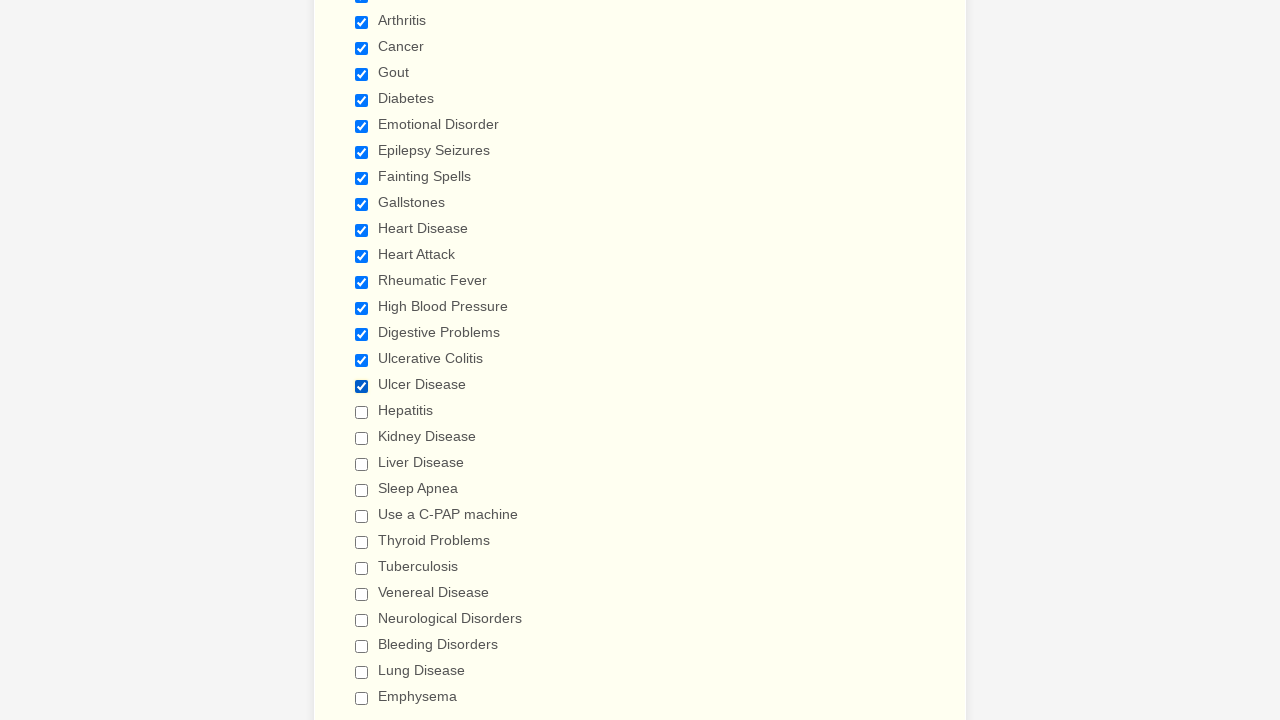

Clicked checkbox to select it at (362, 412) on .form-checkbox-item input >> nth=17
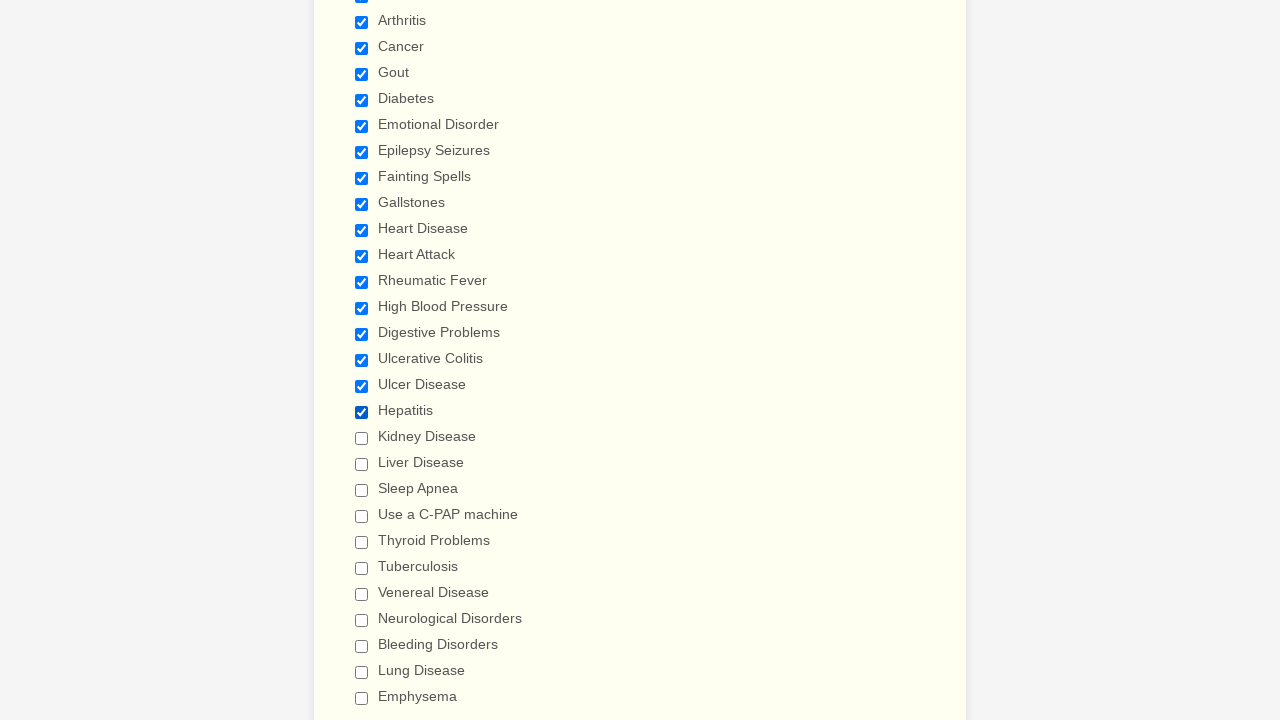

Clicked checkbox to select it at (362, 438) on .form-checkbox-item input >> nth=18
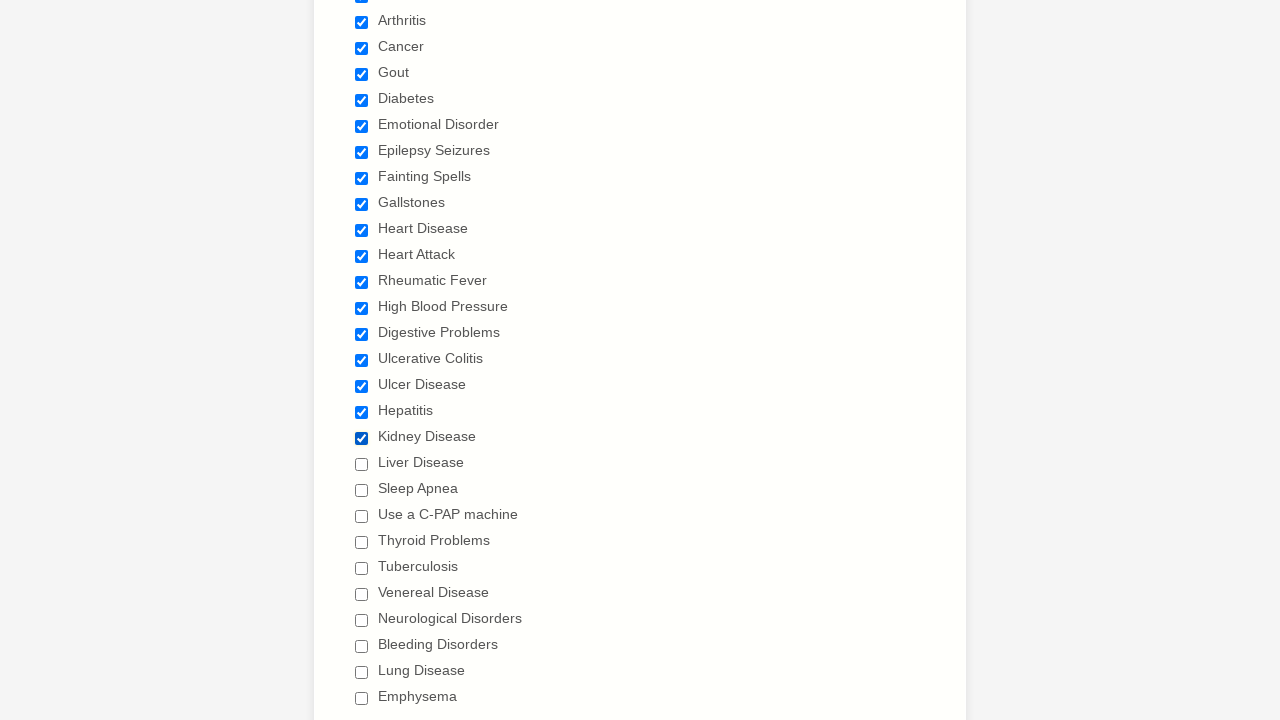

Clicked checkbox to select it at (362, 464) on .form-checkbox-item input >> nth=19
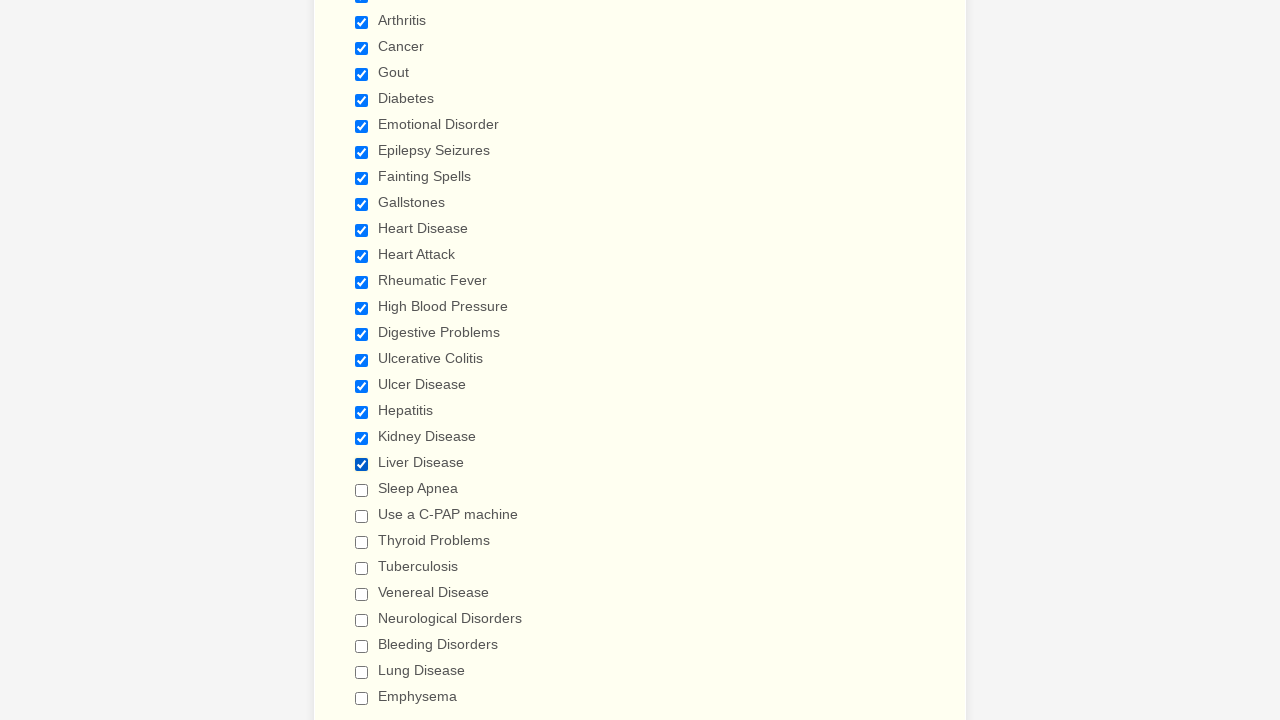

Clicked checkbox to select it at (362, 490) on .form-checkbox-item input >> nth=20
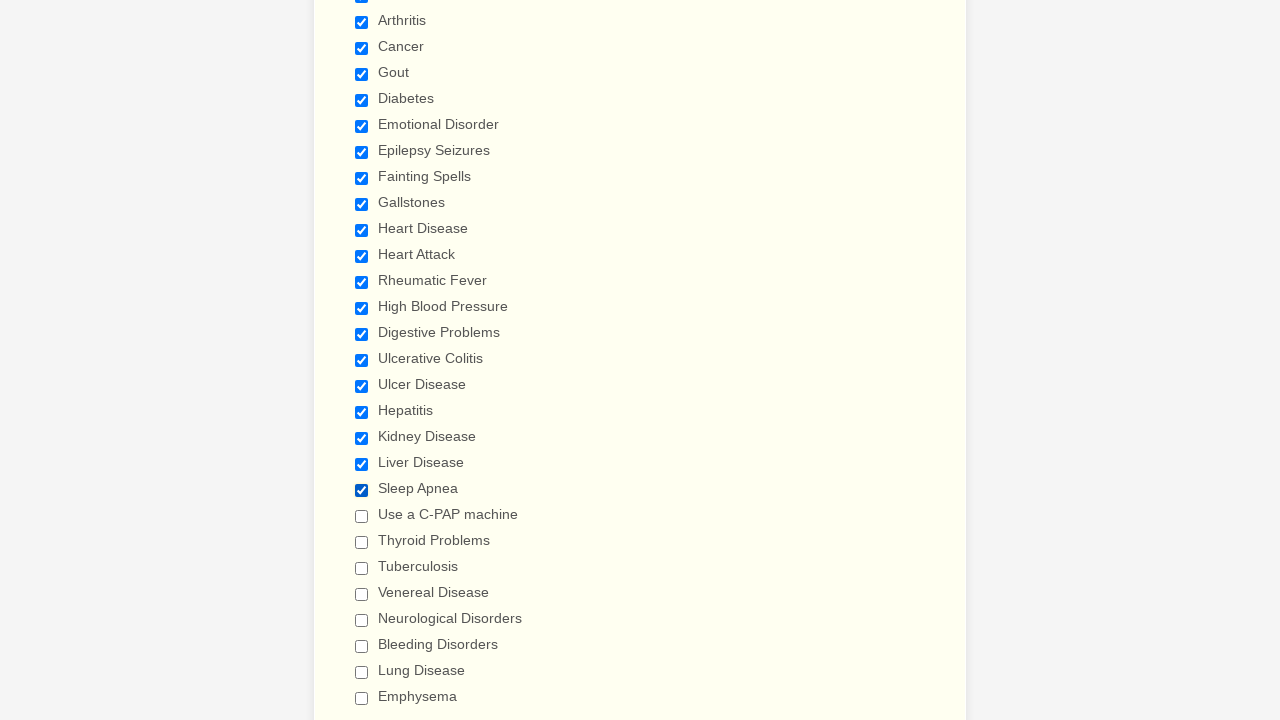

Clicked checkbox to select it at (362, 516) on .form-checkbox-item input >> nth=21
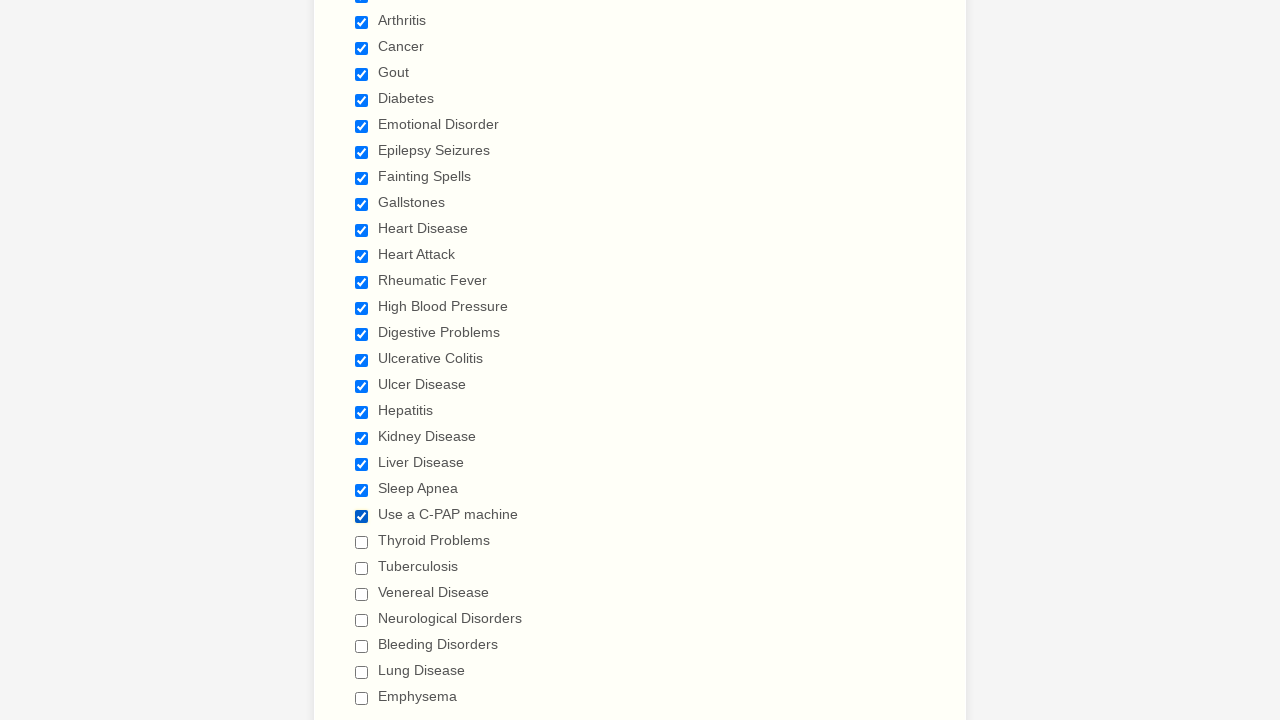

Clicked checkbox to select it at (362, 542) on .form-checkbox-item input >> nth=22
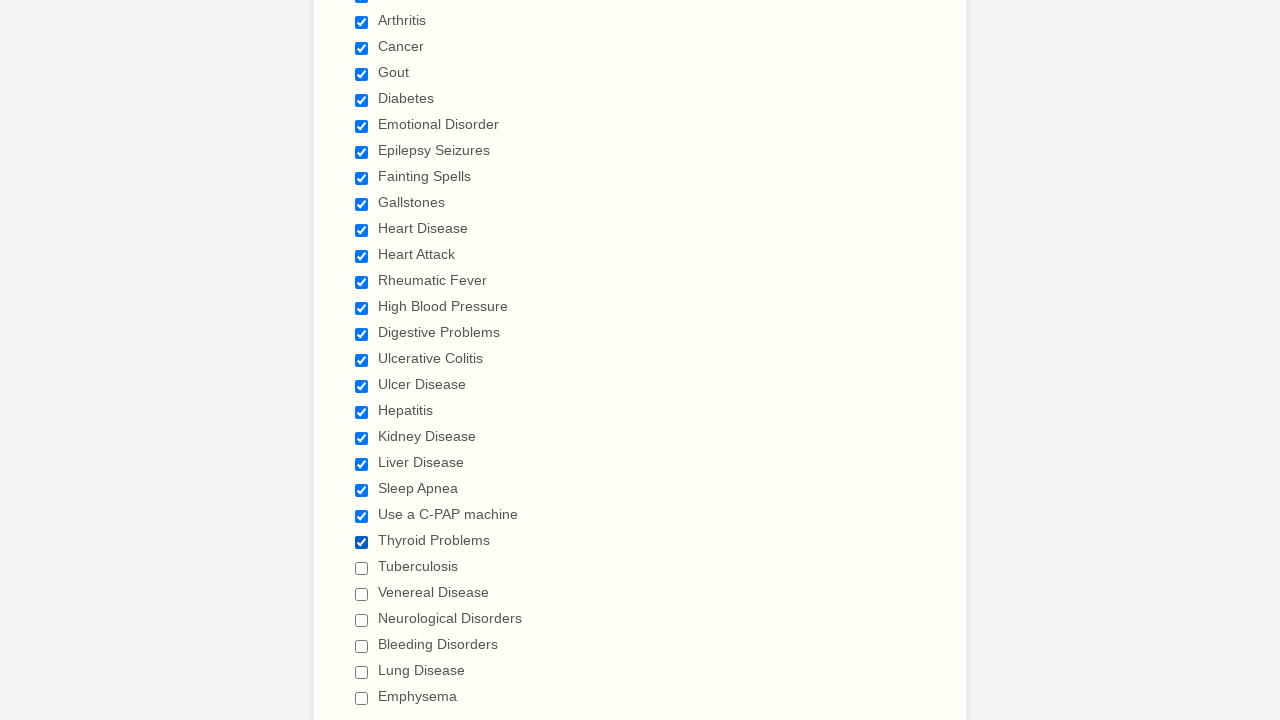

Clicked checkbox to select it at (362, 568) on .form-checkbox-item input >> nth=23
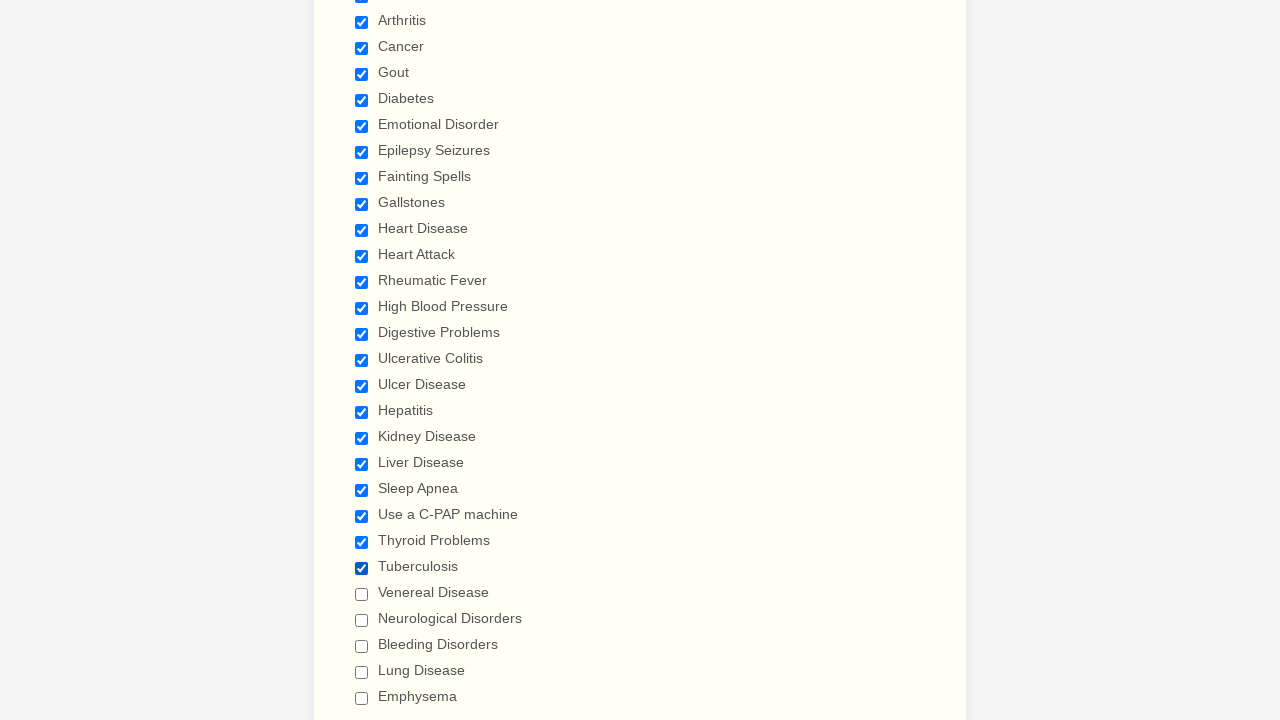

Clicked checkbox to select it at (362, 594) on .form-checkbox-item input >> nth=24
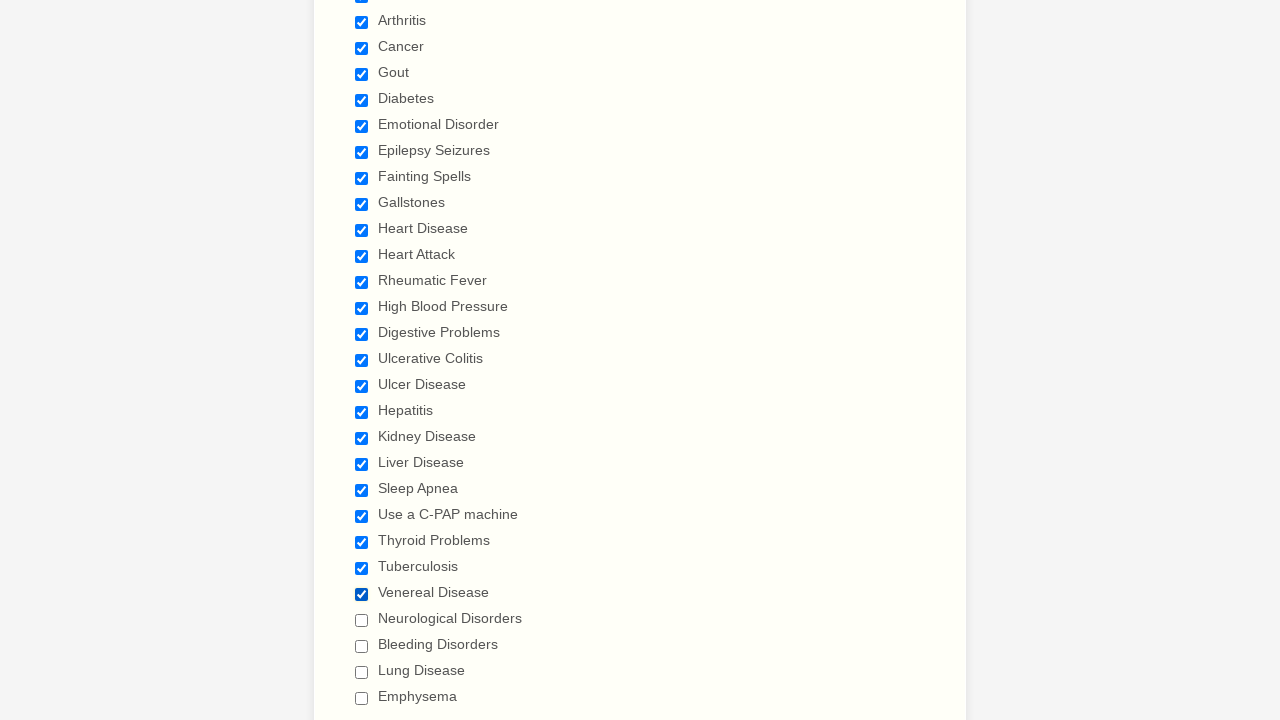

Clicked checkbox to select it at (362, 620) on .form-checkbox-item input >> nth=25
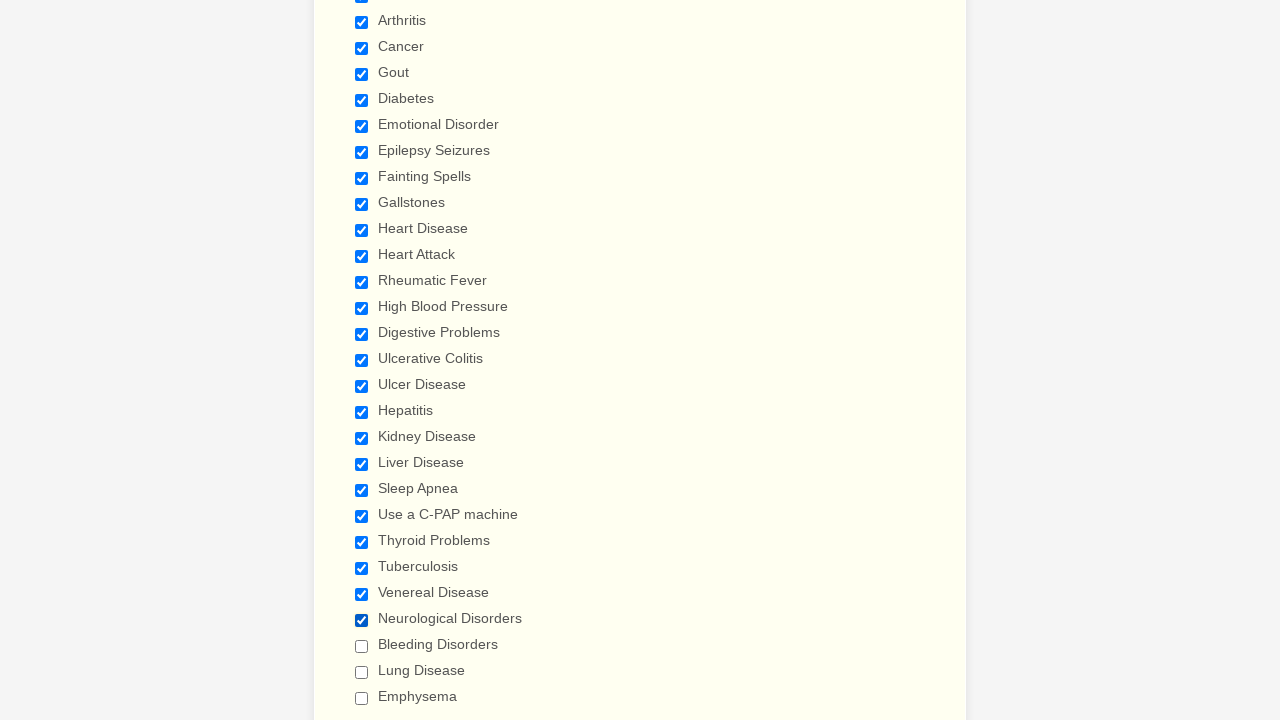

Clicked checkbox to select it at (362, 646) on .form-checkbox-item input >> nth=26
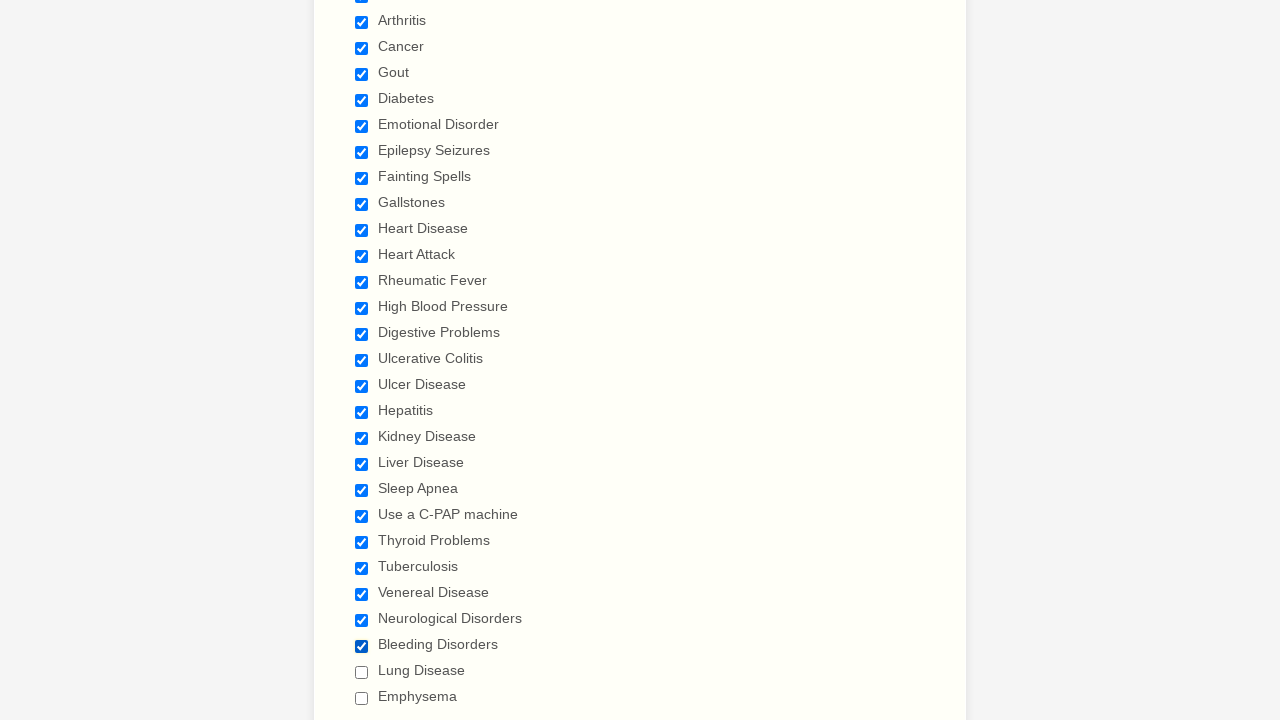

Clicked checkbox to select it at (362, 672) on .form-checkbox-item input >> nth=27
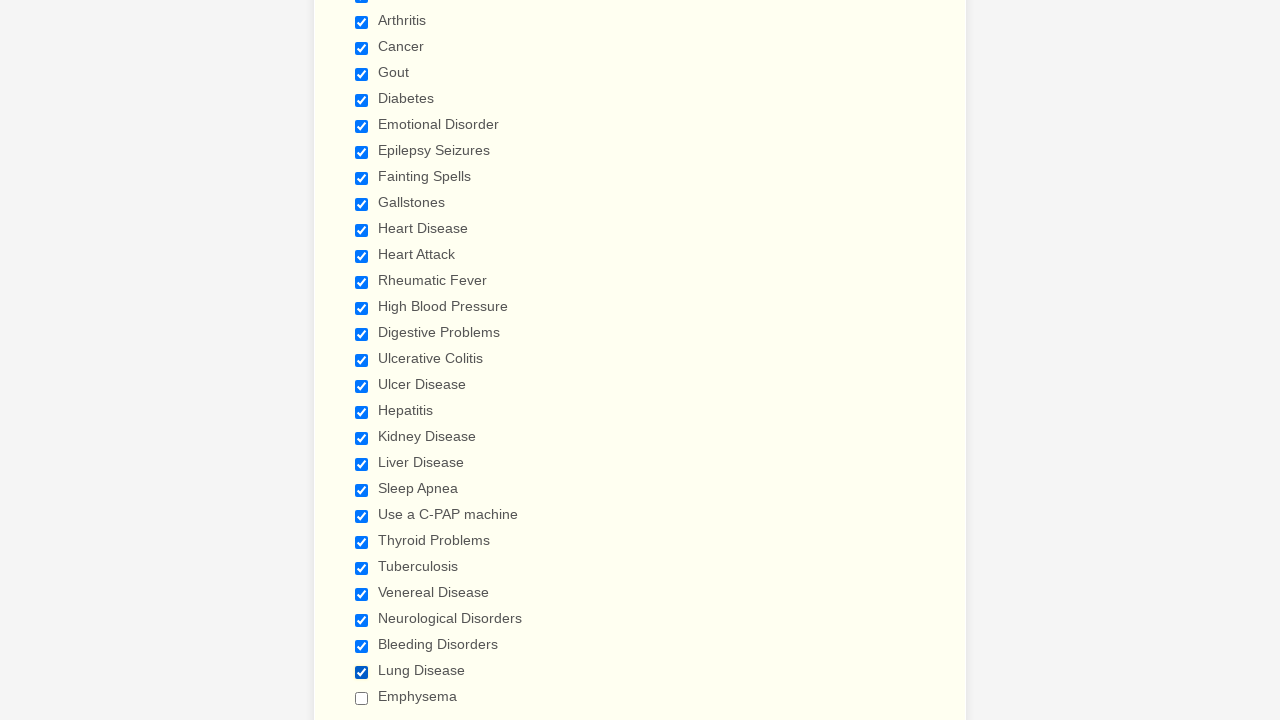

Clicked checkbox to select it at (362, 698) on .form-checkbox-item input >> nth=28
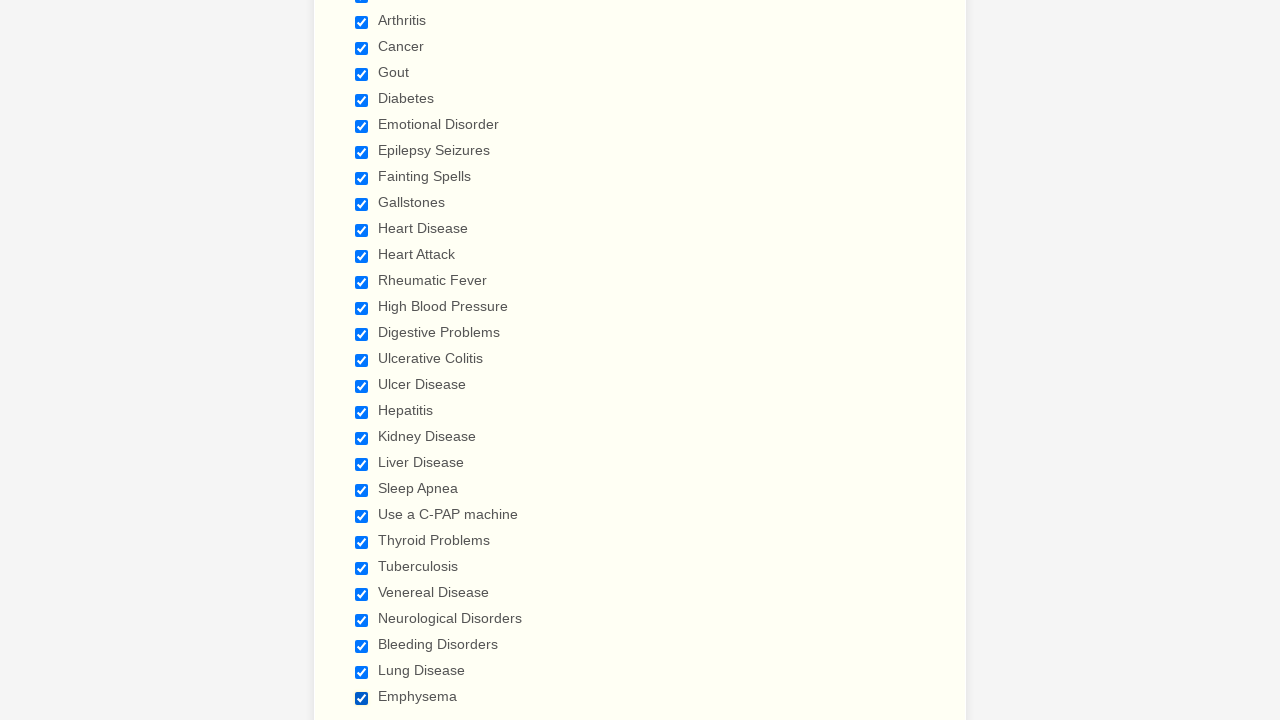

Clicked checkbox to deselect it at (362, 360) on .form-checkbox-item input >> nth=0
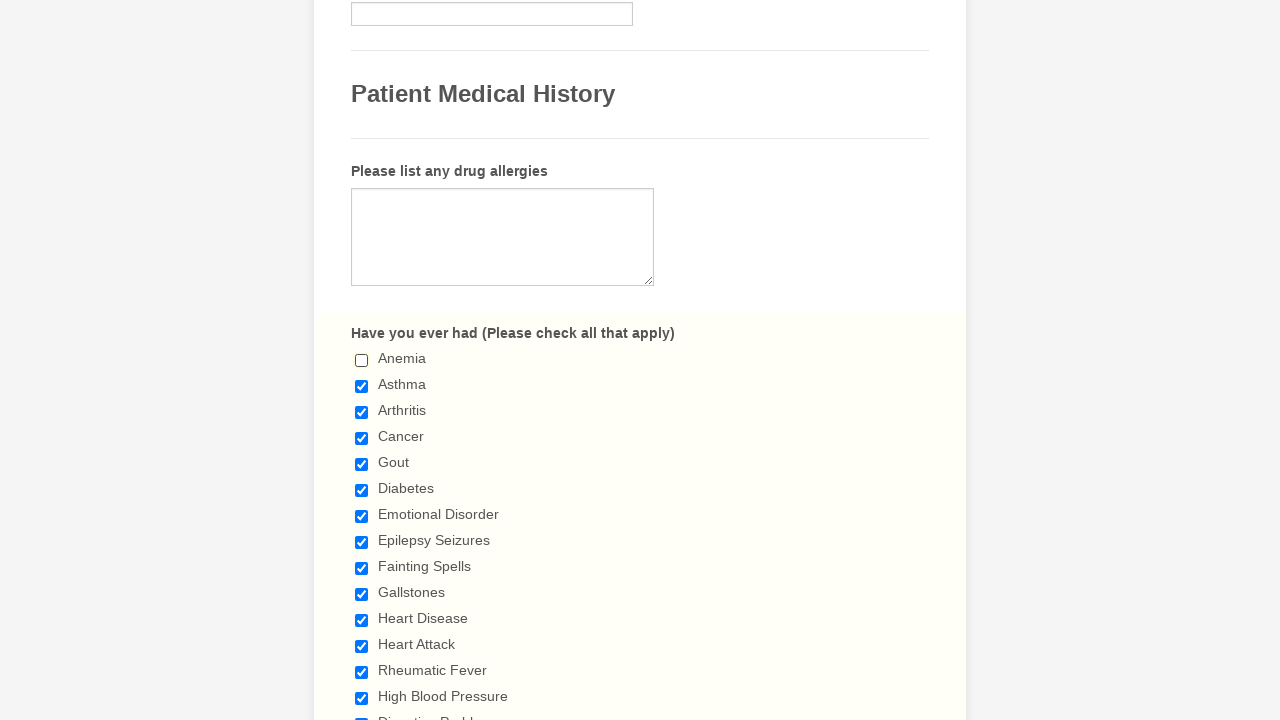

Clicked checkbox to deselect it at (362, 386) on .form-checkbox-item input >> nth=1
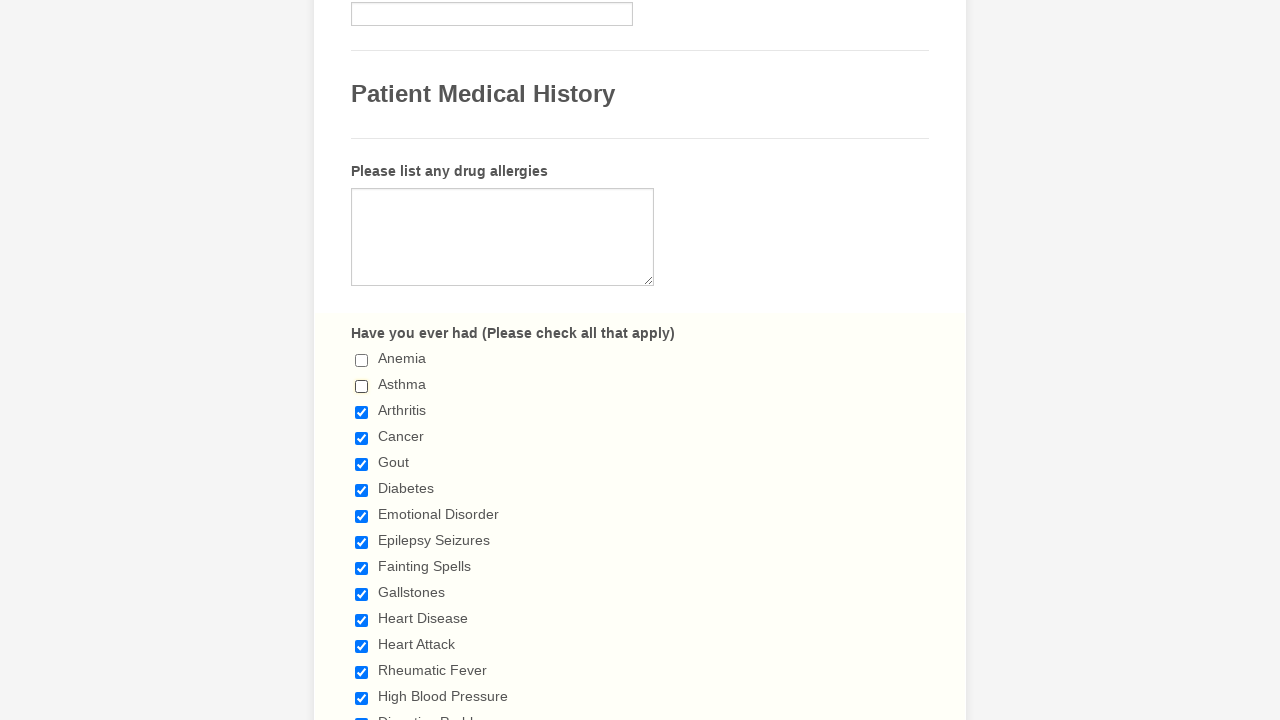

Clicked checkbox to deselect it at (362, 412) on .form-checkbox-item input >> nth=2
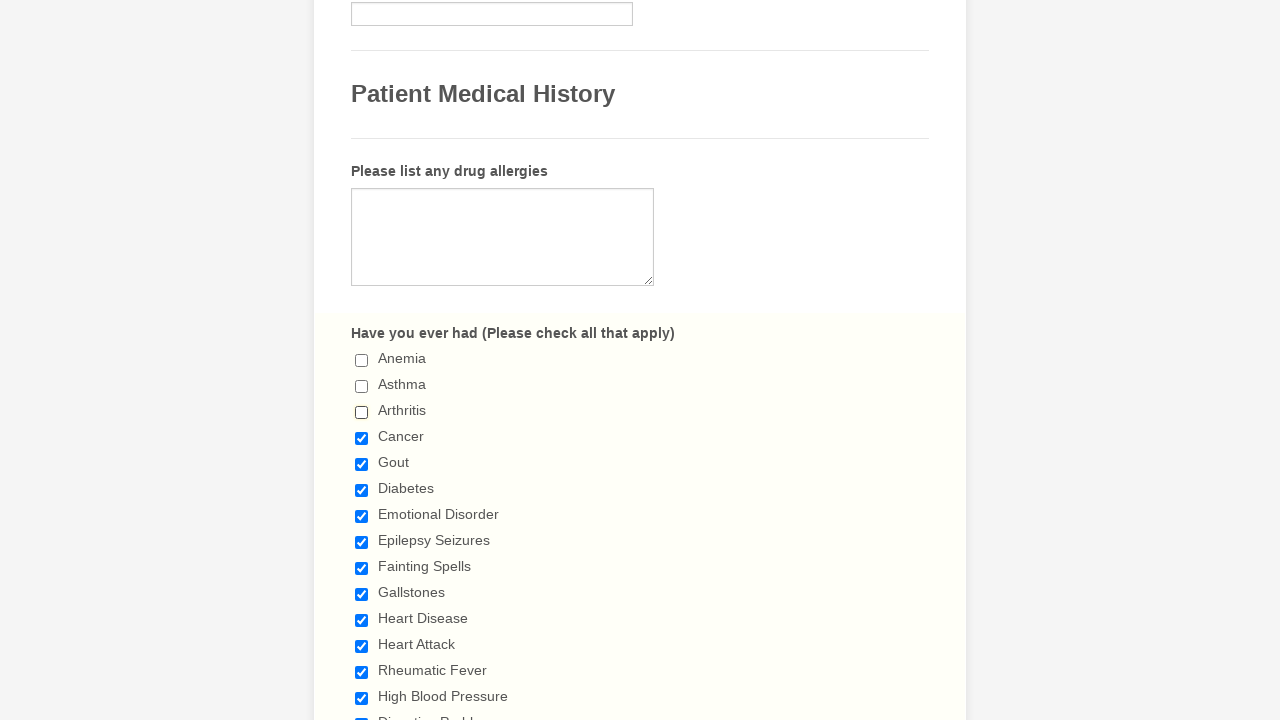

Clicked checkbox to deselect it at (362, 438) on .form-checkbox-item input >> nth=3
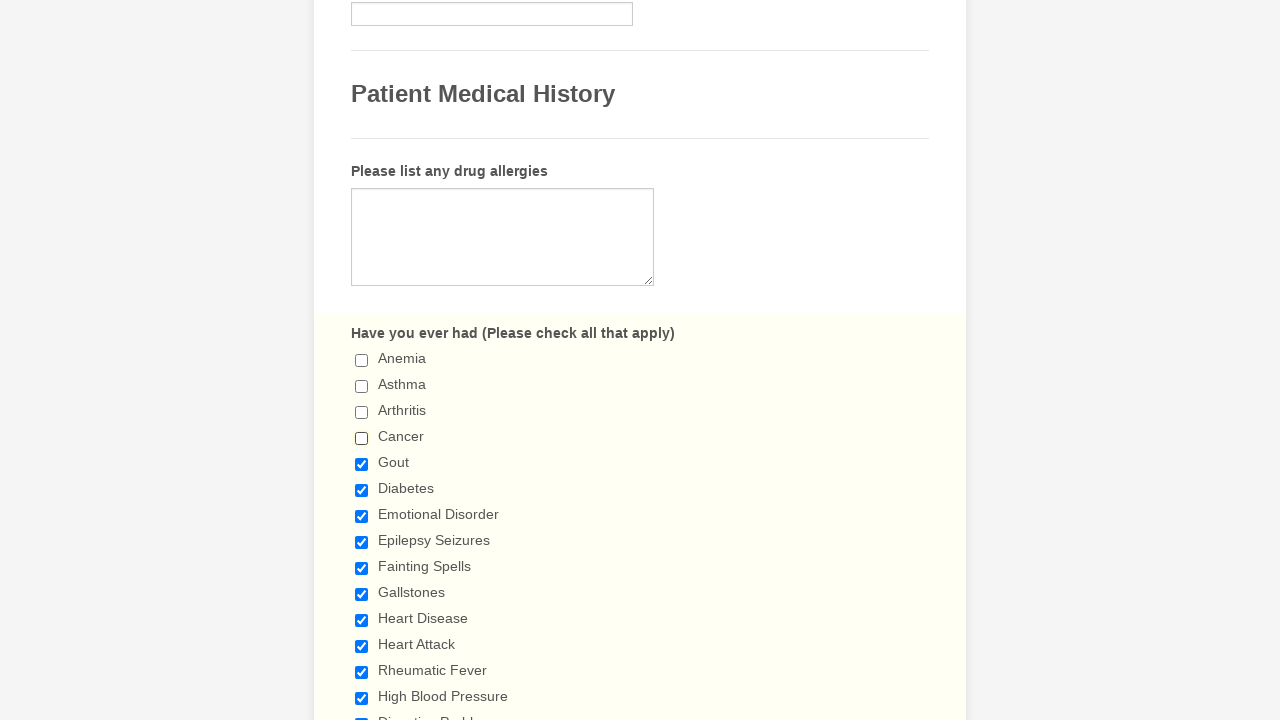

Clicked checkbox to deselect it at (362, 464) on .form-checkbox-item input >> nth=4
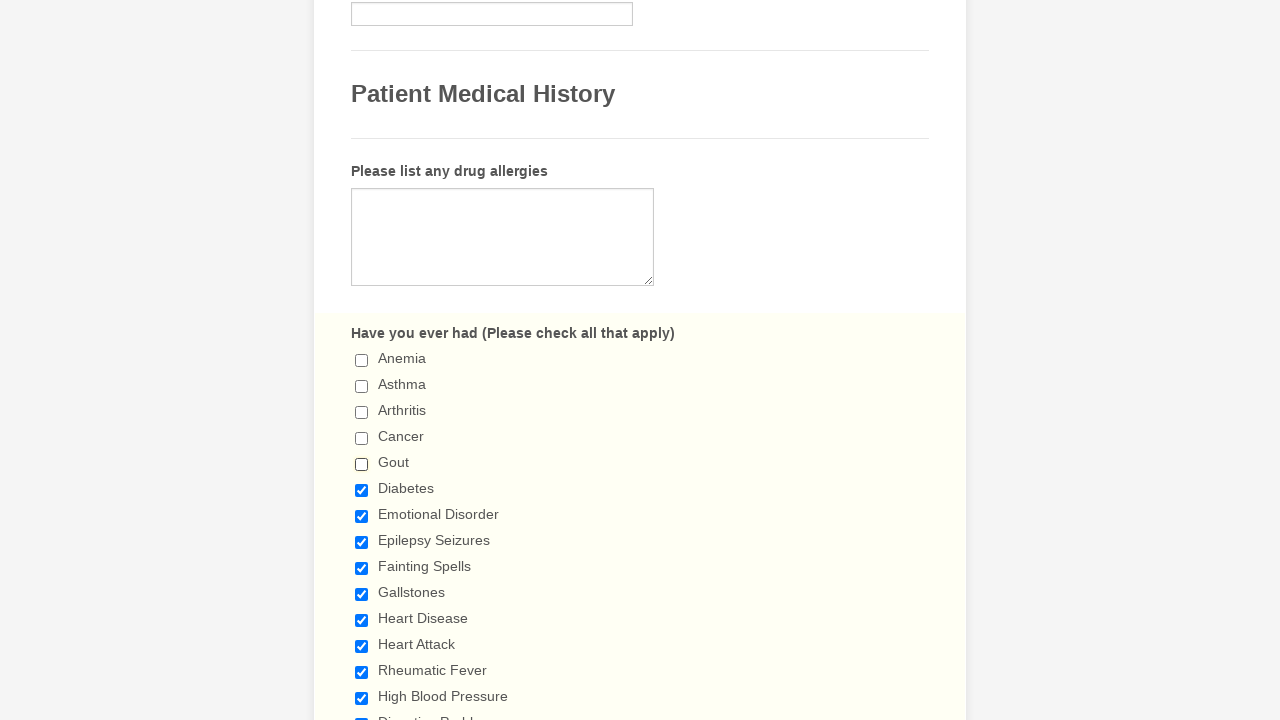

Clicked checkbox to deselect it at (362, 490) on .form-checkbox-item input >> nth=5
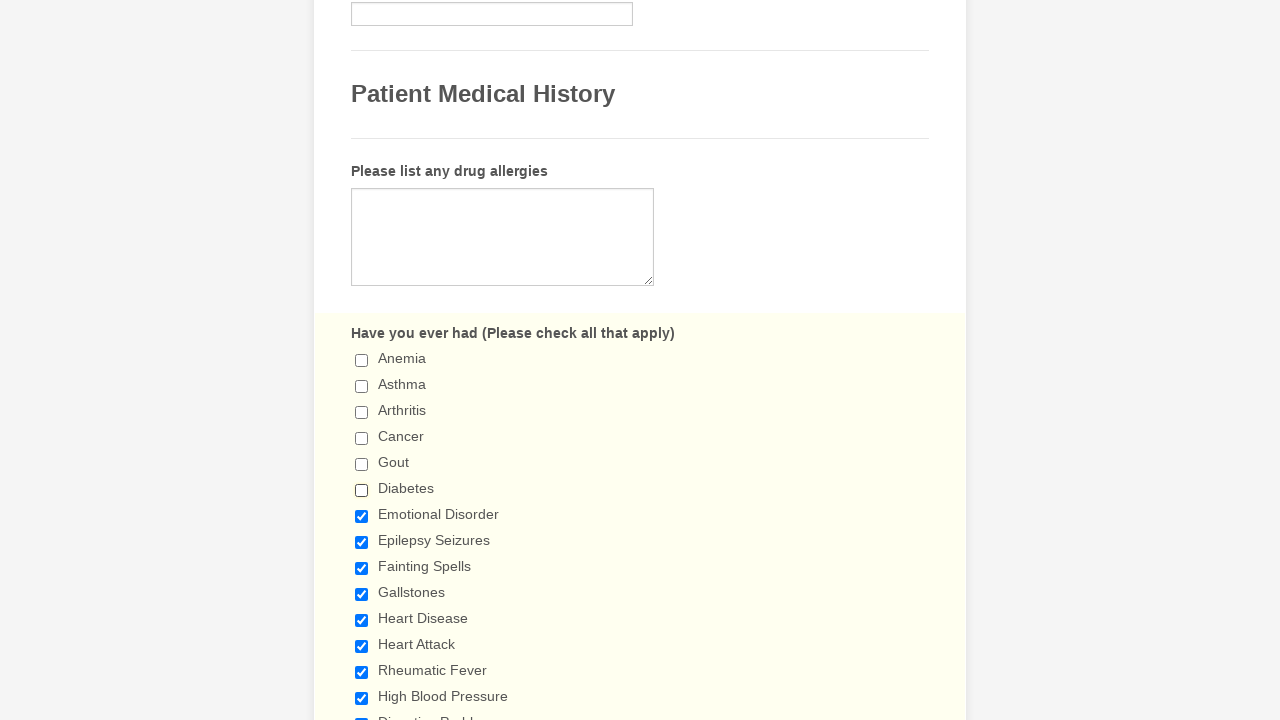

Clicked checkbox to deselect it at (362, 516) on .form-checkbox-item input >> nth=6
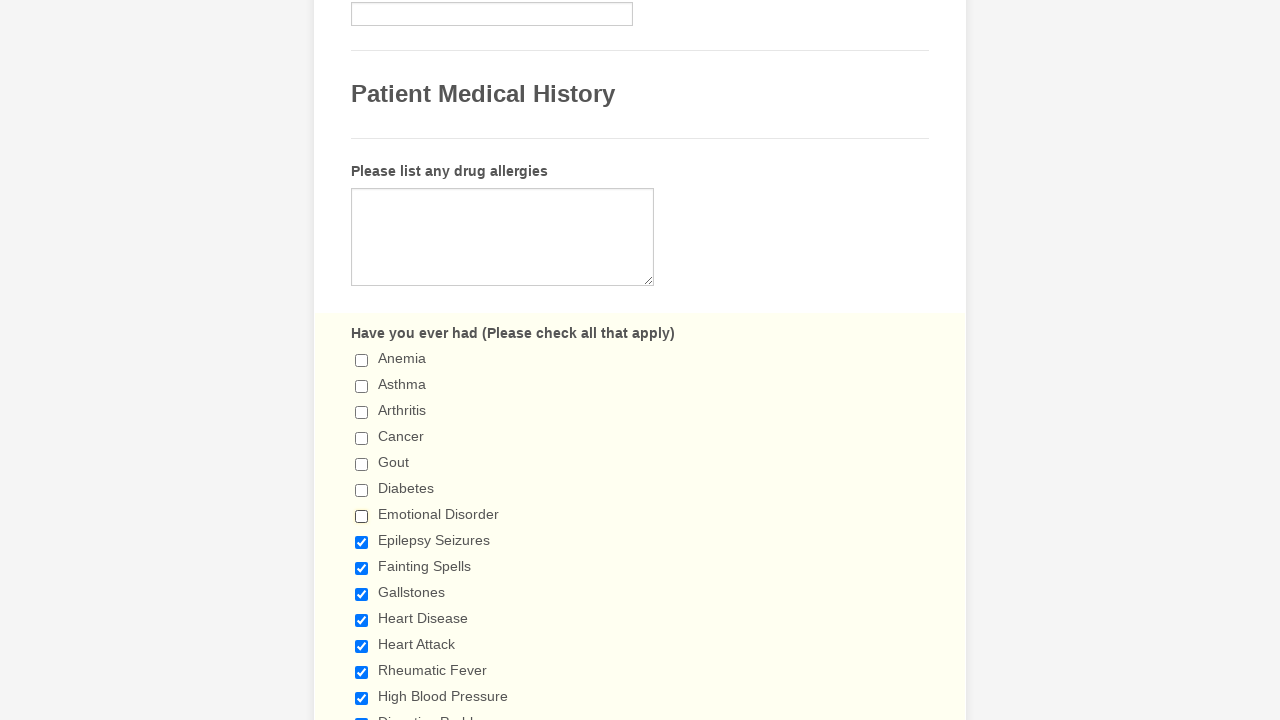

Clicked checkbox to deselect it at (362, 542) on .form-checkbox-item input >> nth=7
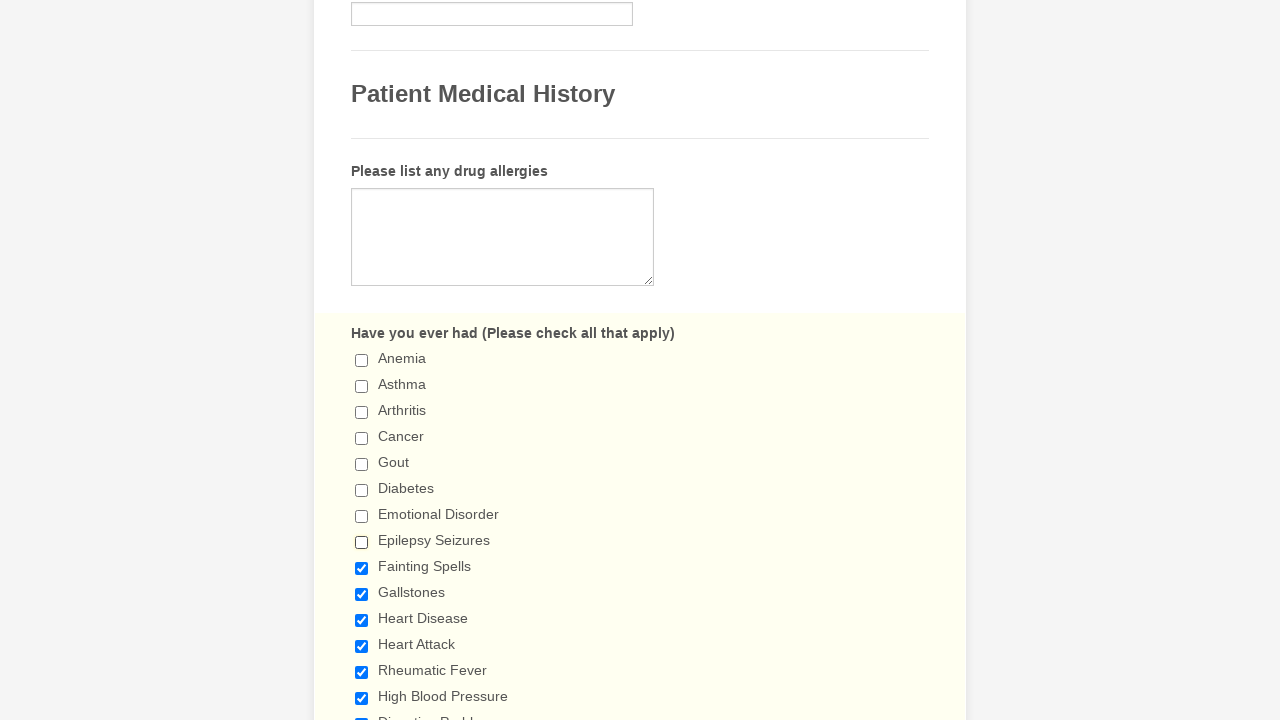

Clicked checkbox to deselect it at (362, 568) on .form-checkbox-item input >> nth=8
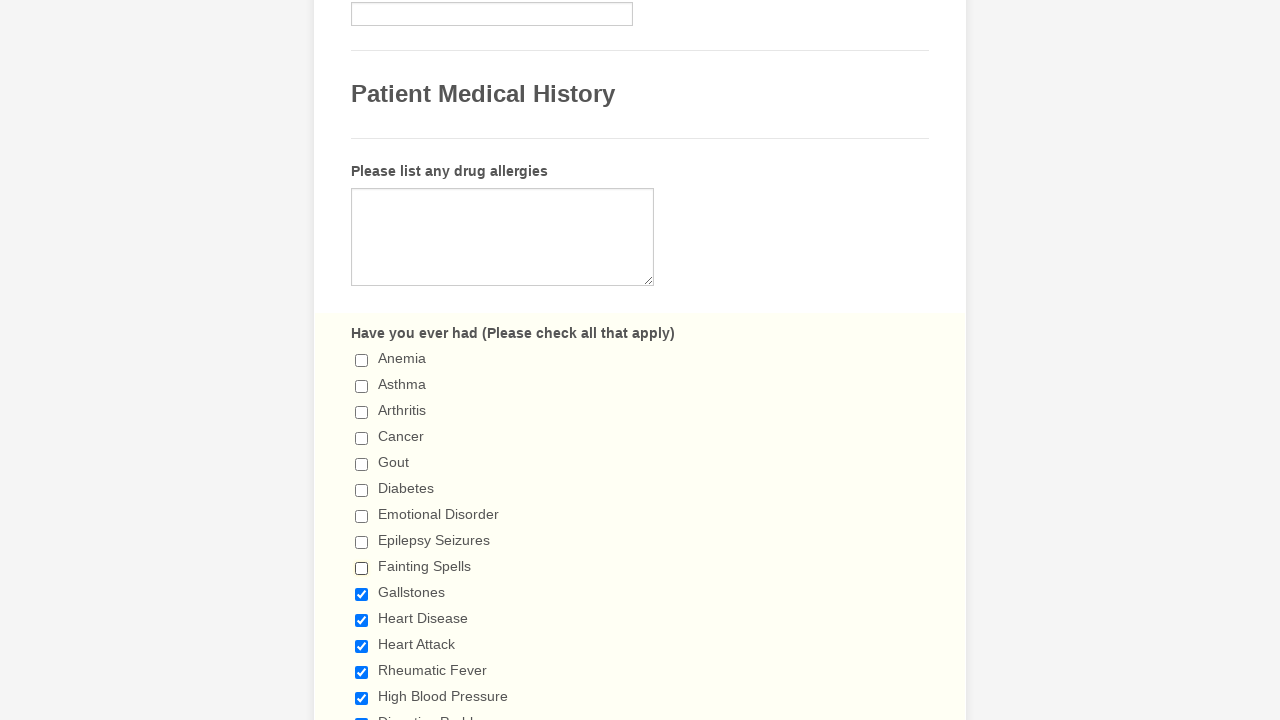

Clicked checkbox to deselect it at (362, 594) on .form-checkbox-item input >> nth=9
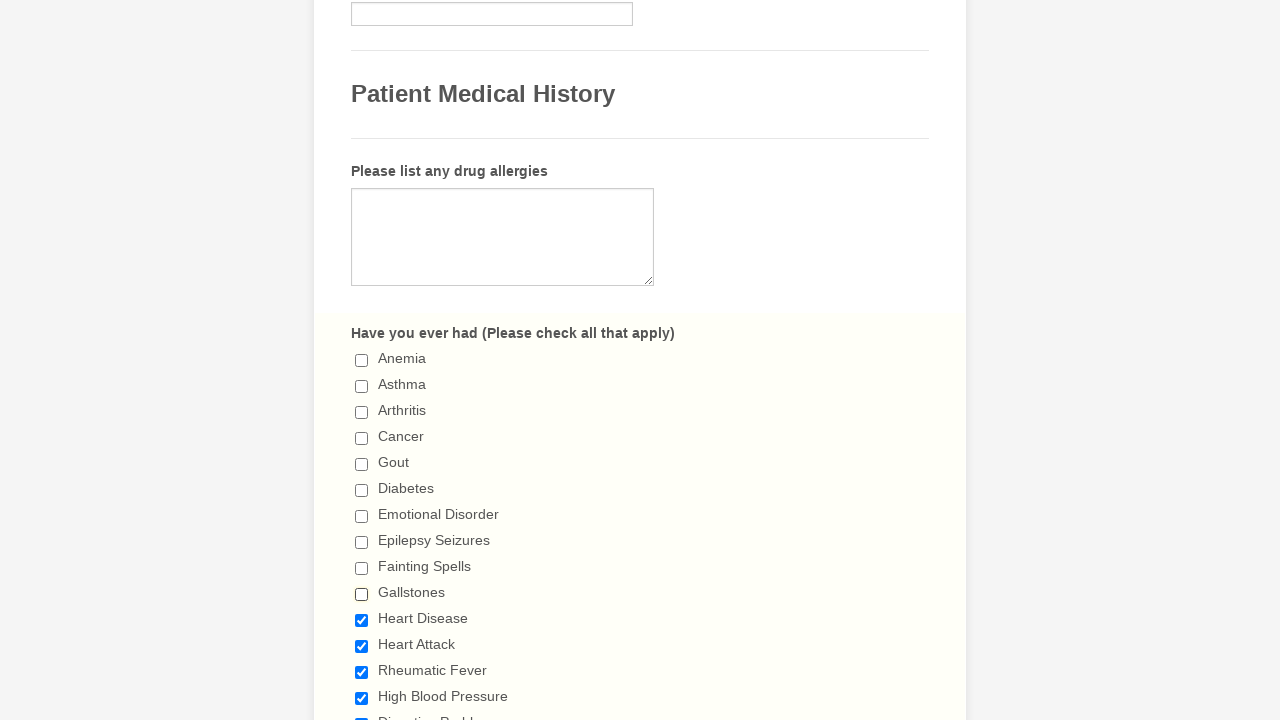

Clicked checkbox to deselect it at (362, 620) on .form-checkbox-item input >> nth=10
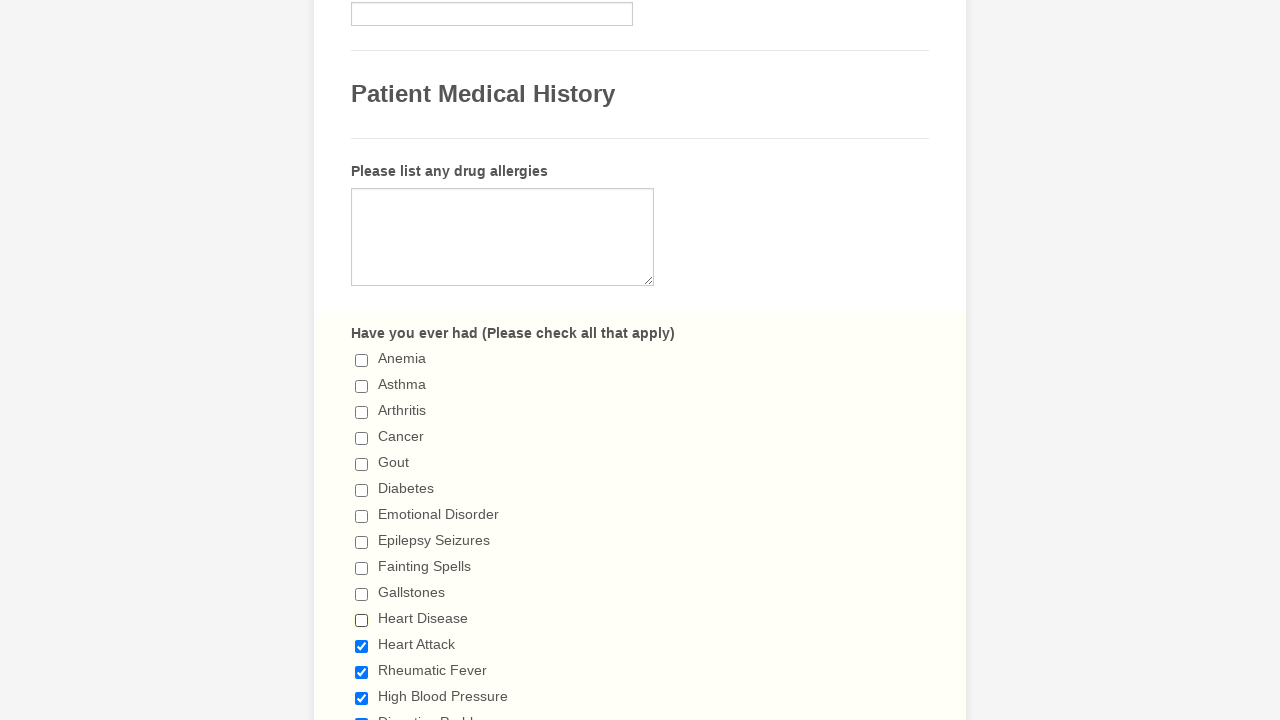

Clicked checkbox to deselect it at (362, 646) on .form-checkbox-item input >> nth=11
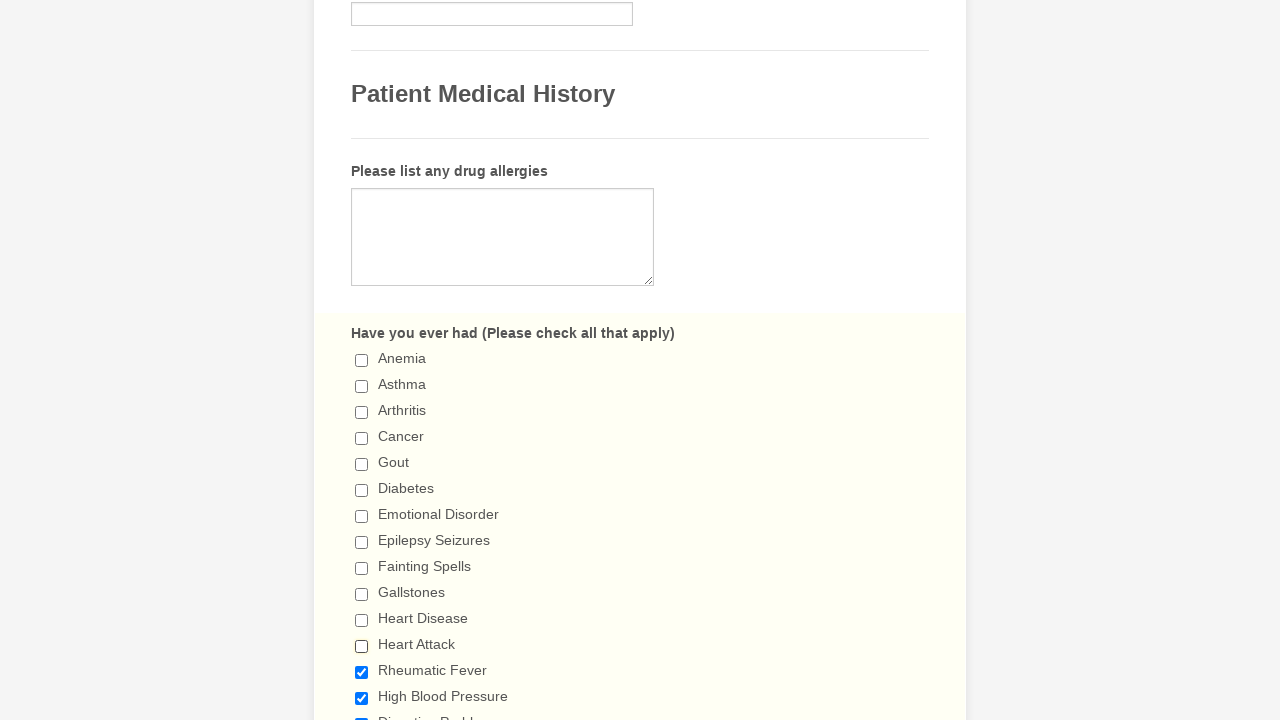

Clicked checkbox to deselect it at (362, 672) on .form-checkbox-item input >> nth=12
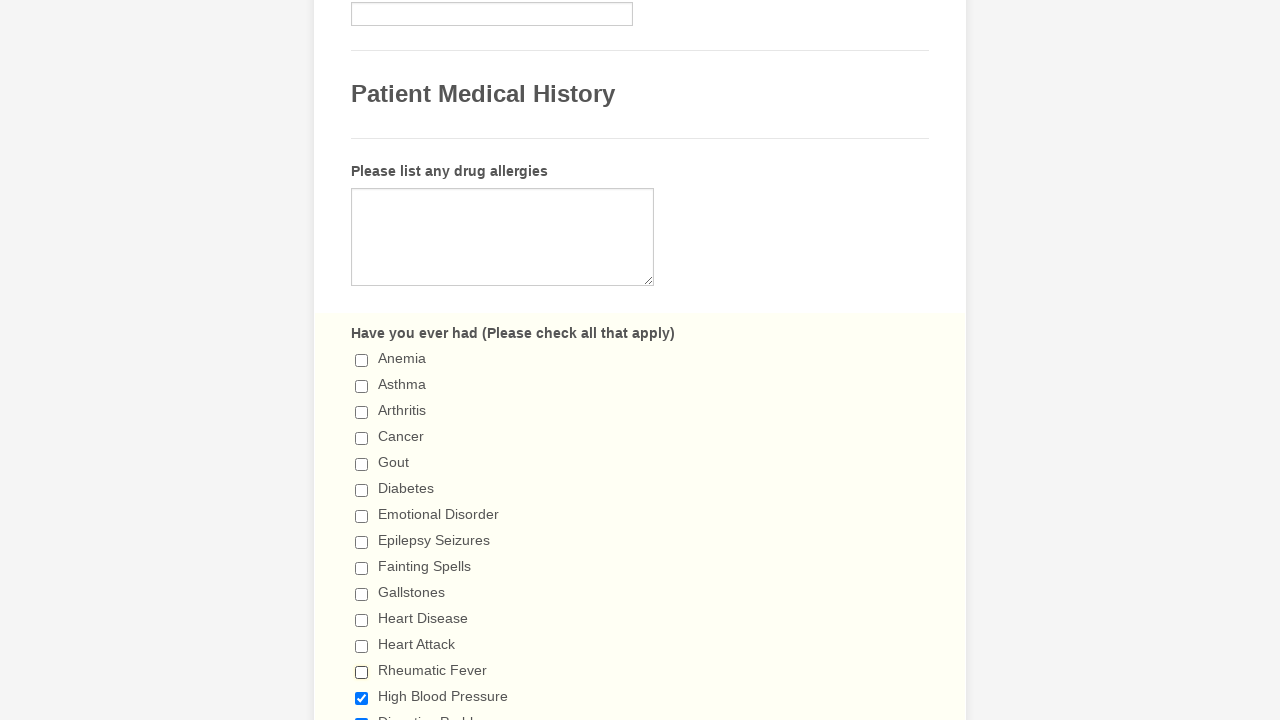

Clicked checkbox to deselect it at (362, 698) on .form-checkbox-item input >> nth=13
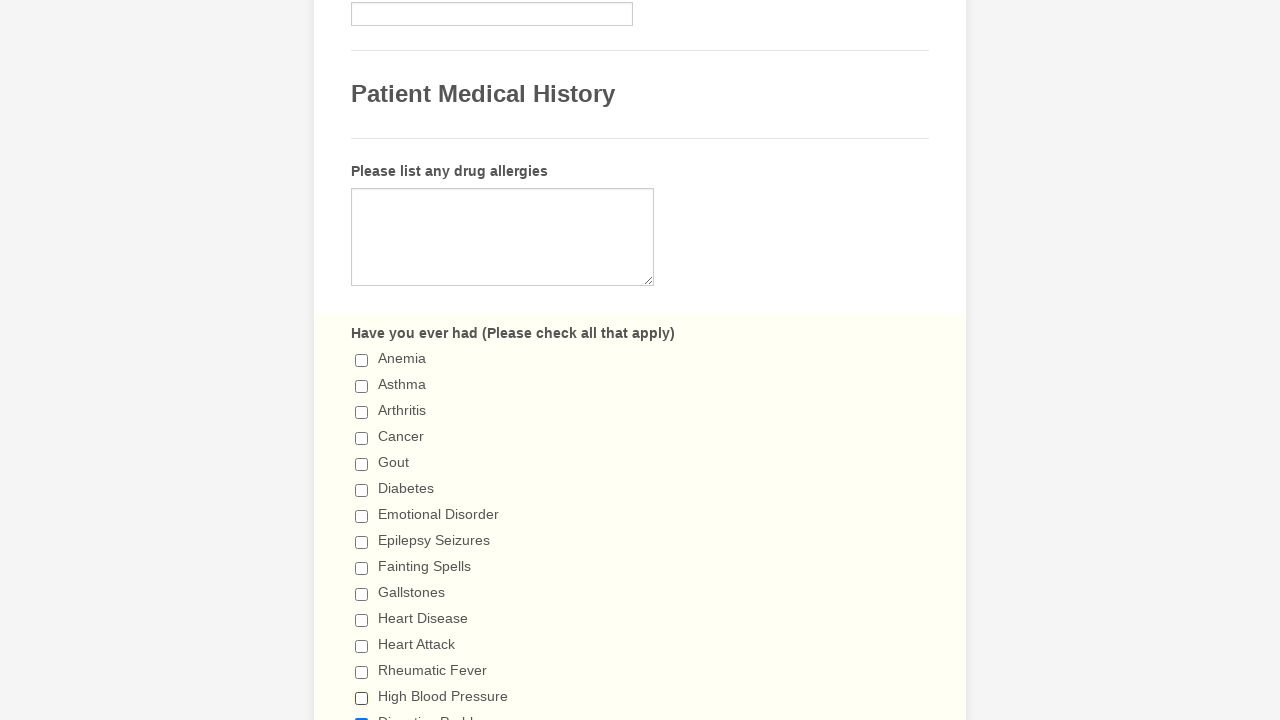

Clicked checkbox to deselect it at (362, 714) on .form-checkbox-item input >> nth=14
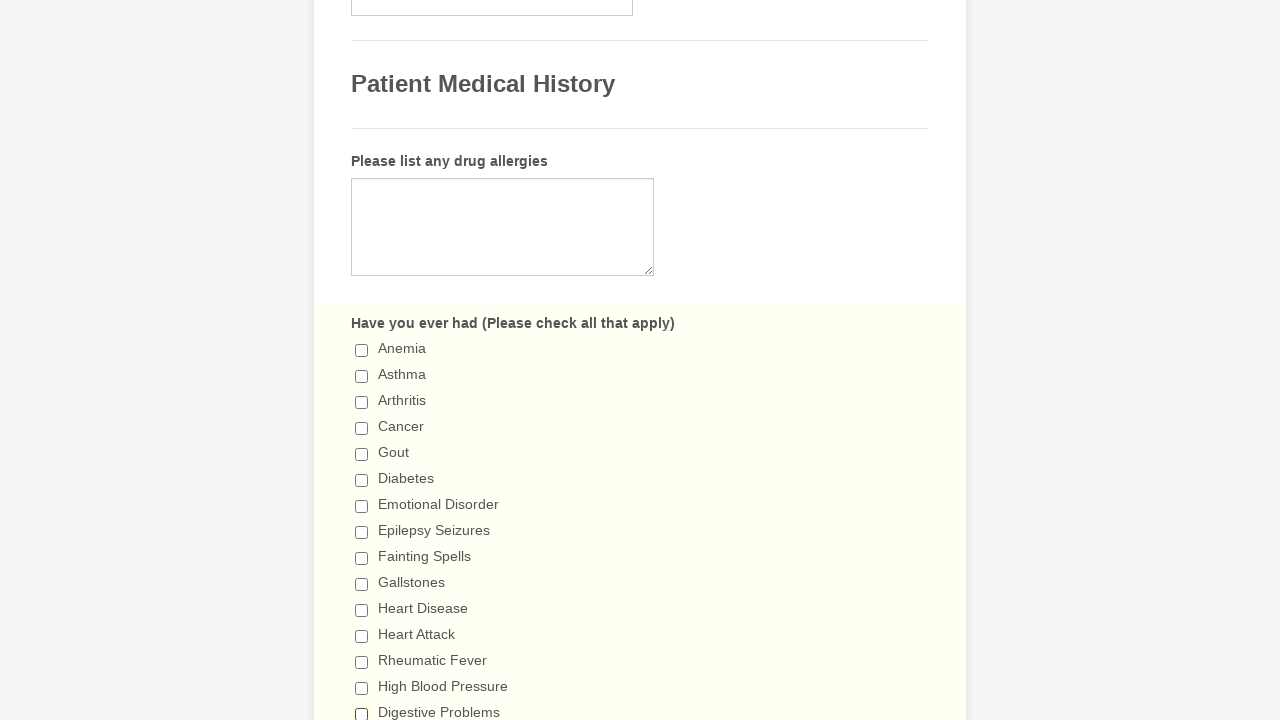

Clicked checkbox to deselect it at (362, 360) on .form-checkbox-item input >> nth=15
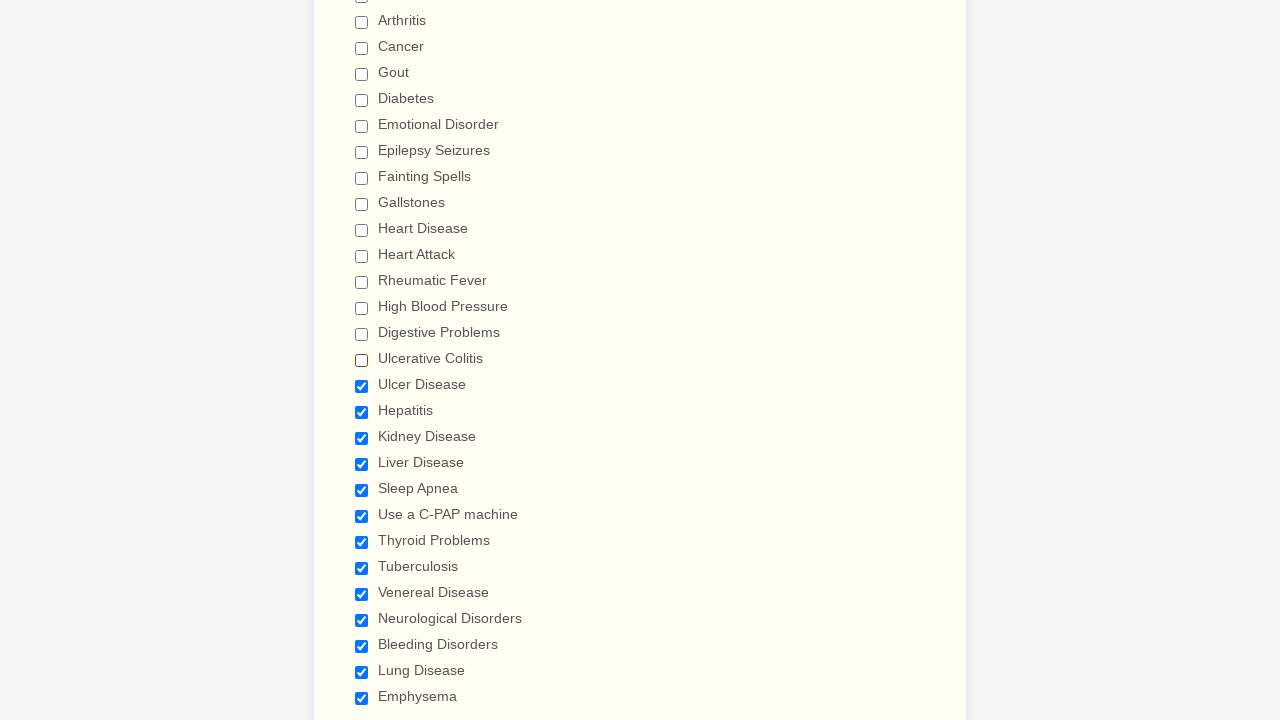

Clicked checkbox to deselect it at (362, 386) on .form-checkbox-item input >> nth=16
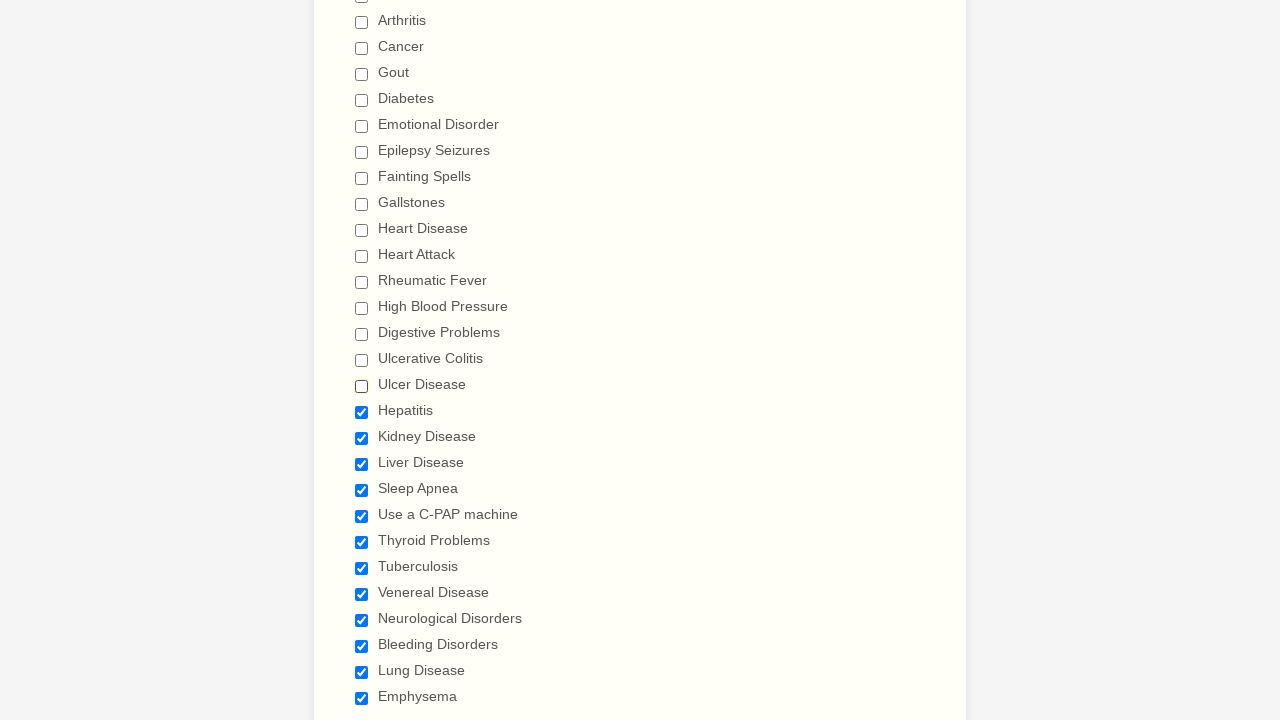

Clicked checkbox to deselect it at (362, 412) on .form-checkbox-item input >> nth=17
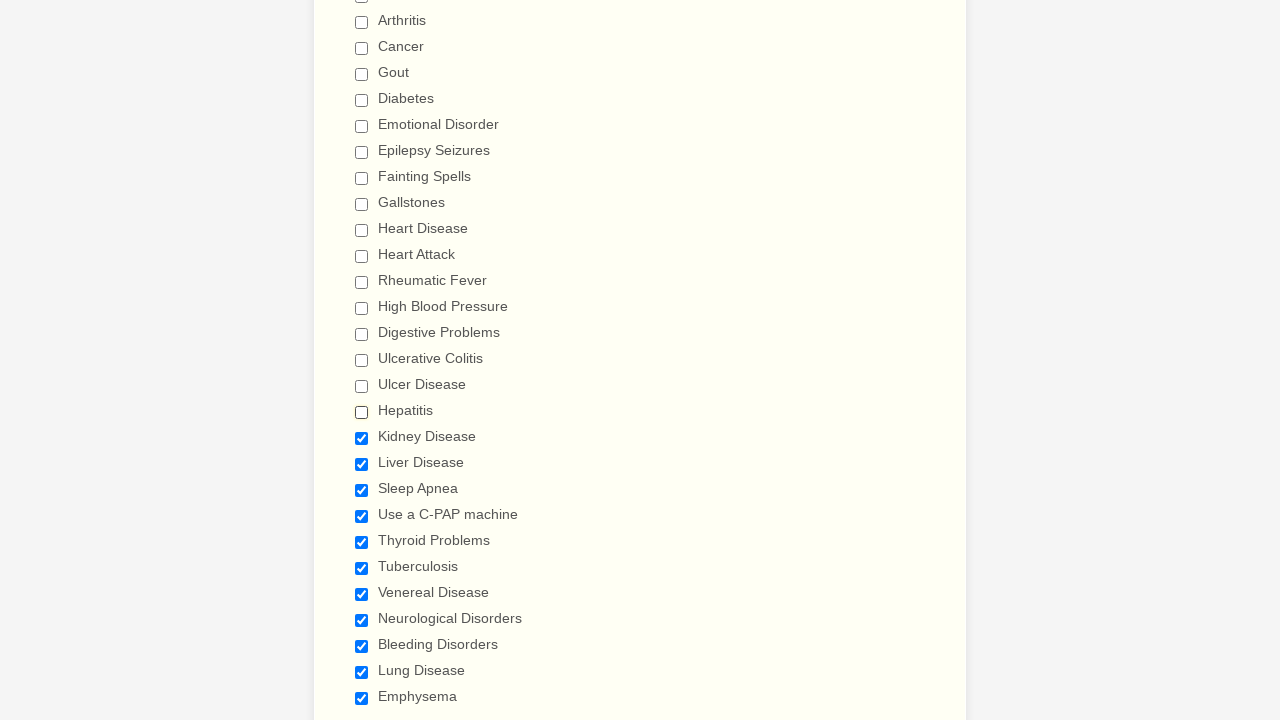

Clicked checkbox to deselect it at (362, 438) on .form-checkbox-item input >> nth=18
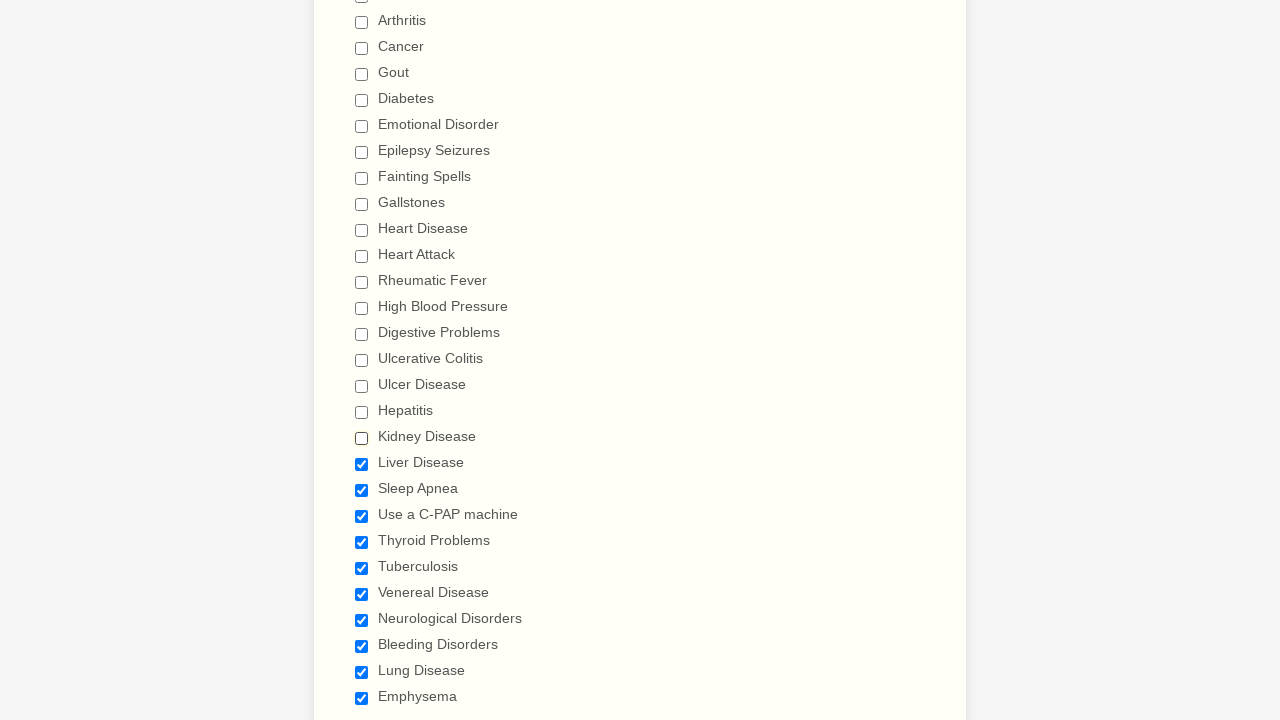

Clicked checkbox to deselect it at (362, 464) on .form-checkbox-item input >> nth=19
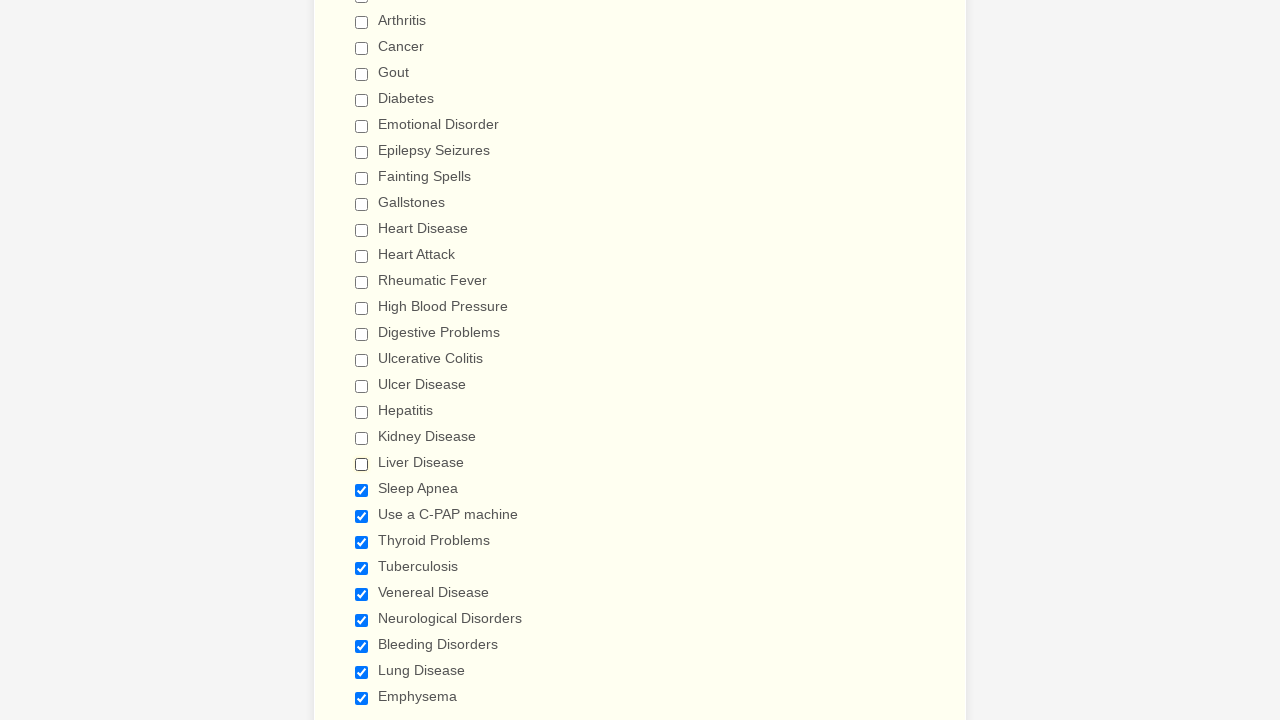

Clicked checkbox to deselect it at (362, 490) on .form-checkbox-item input >> nth=20
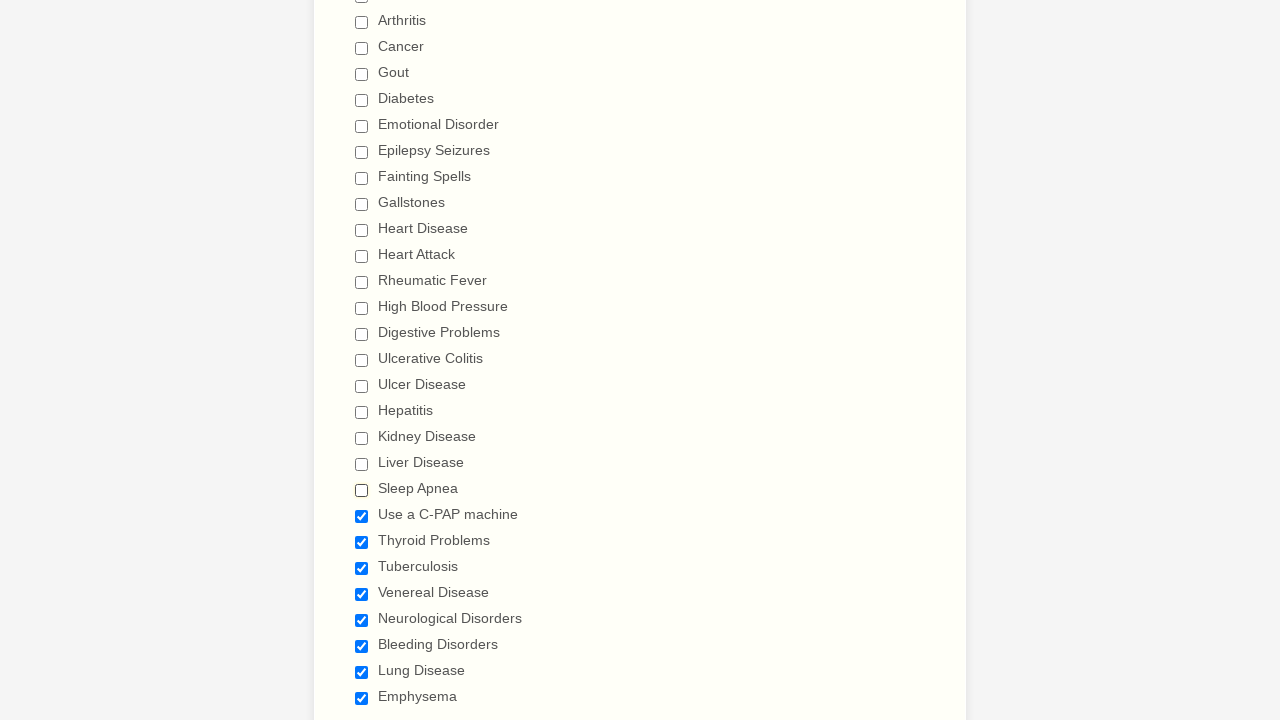

Clicked checkbox to deselect it at (362, 516) on .form-checkbox-item input >> nth=21
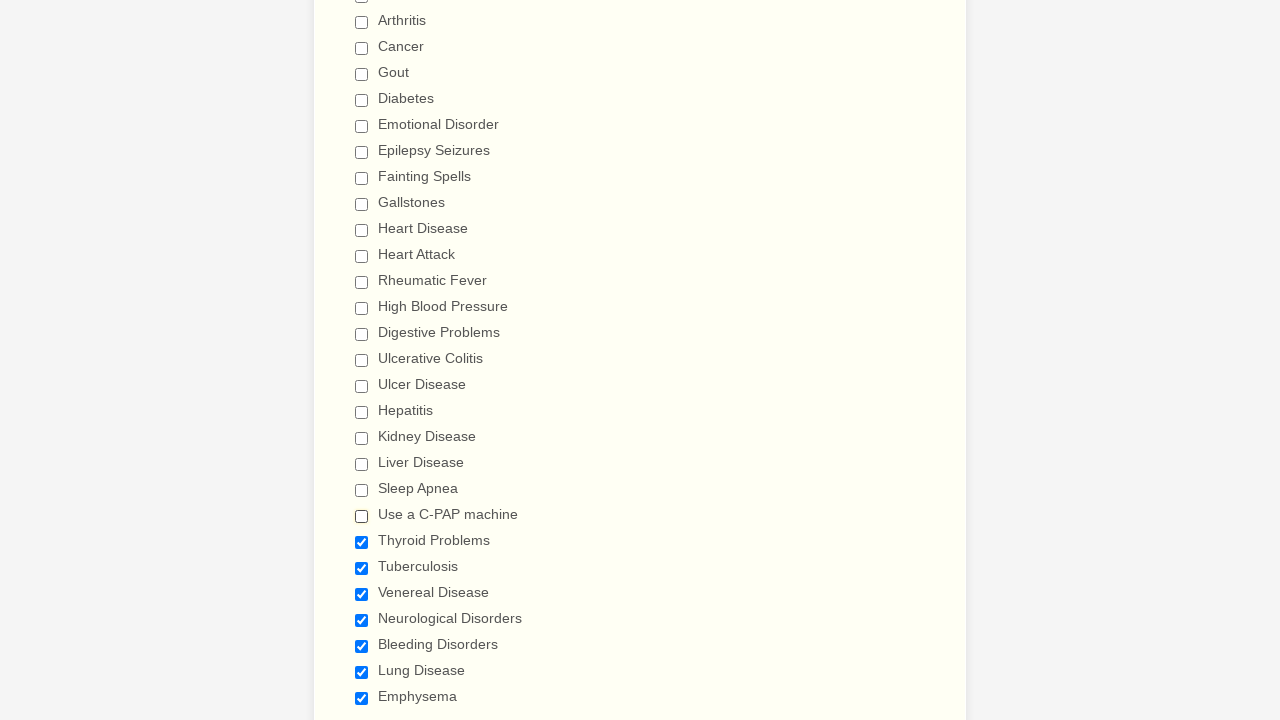

Clicked checkbox to deselect it at (362, 542) on .form-checkbox-item input >> nth=22
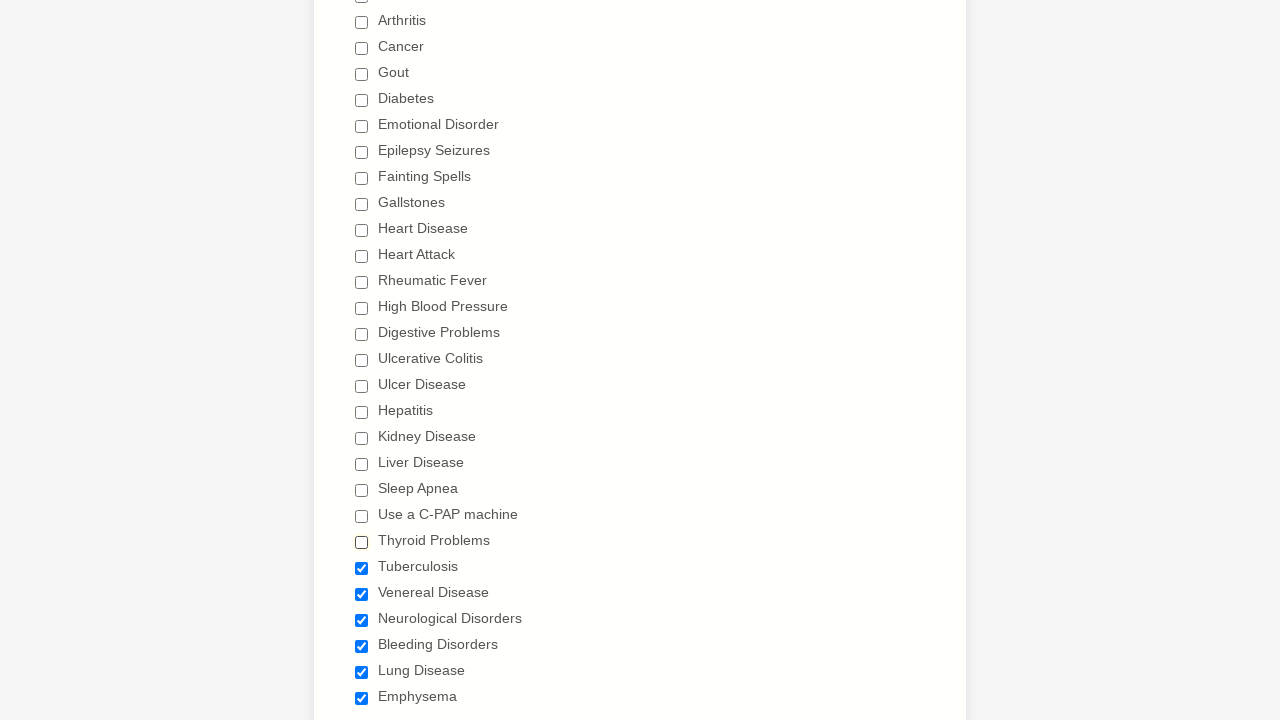

Clicked checkbox to deselect it at (362, 568) on .form-checkbox-item input >> nth=23
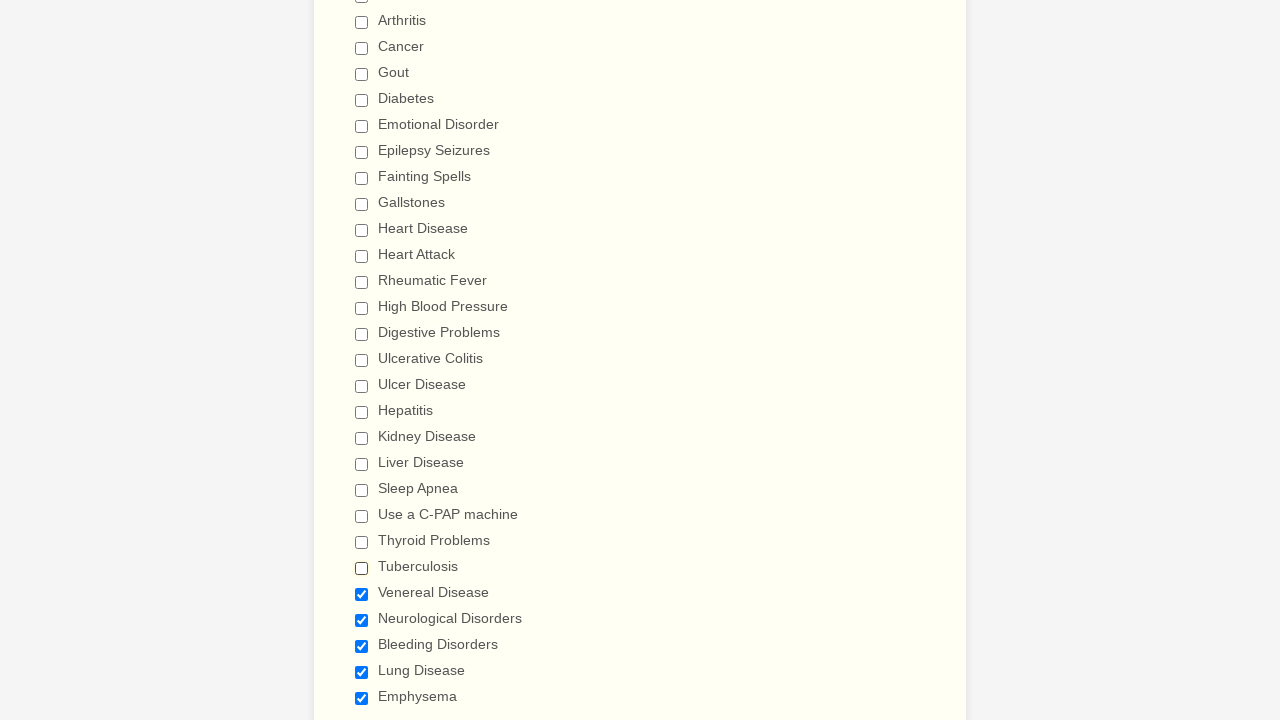

Clicked checkbox to deselect it at (362, 594) on .form-checkbox-item input >> nth=24
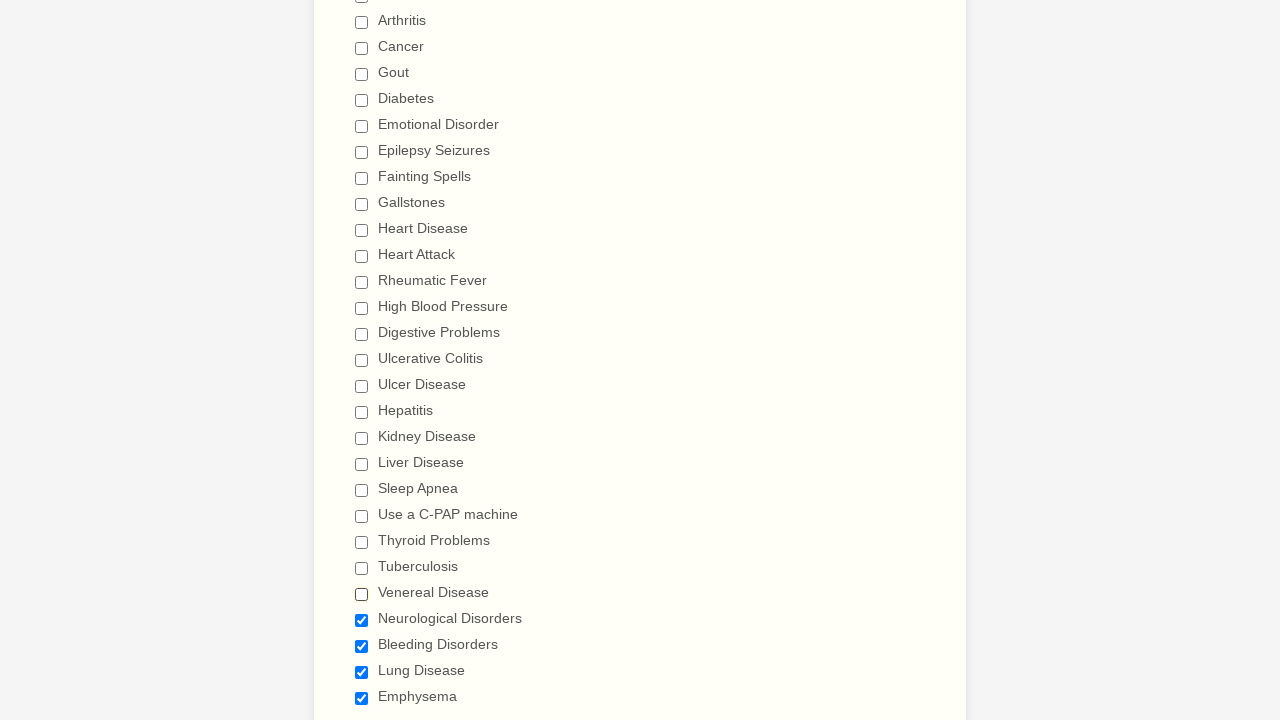

Clicked checkbox to deselect it at (362, 620) on .form-checkbox-item input >> nth=25
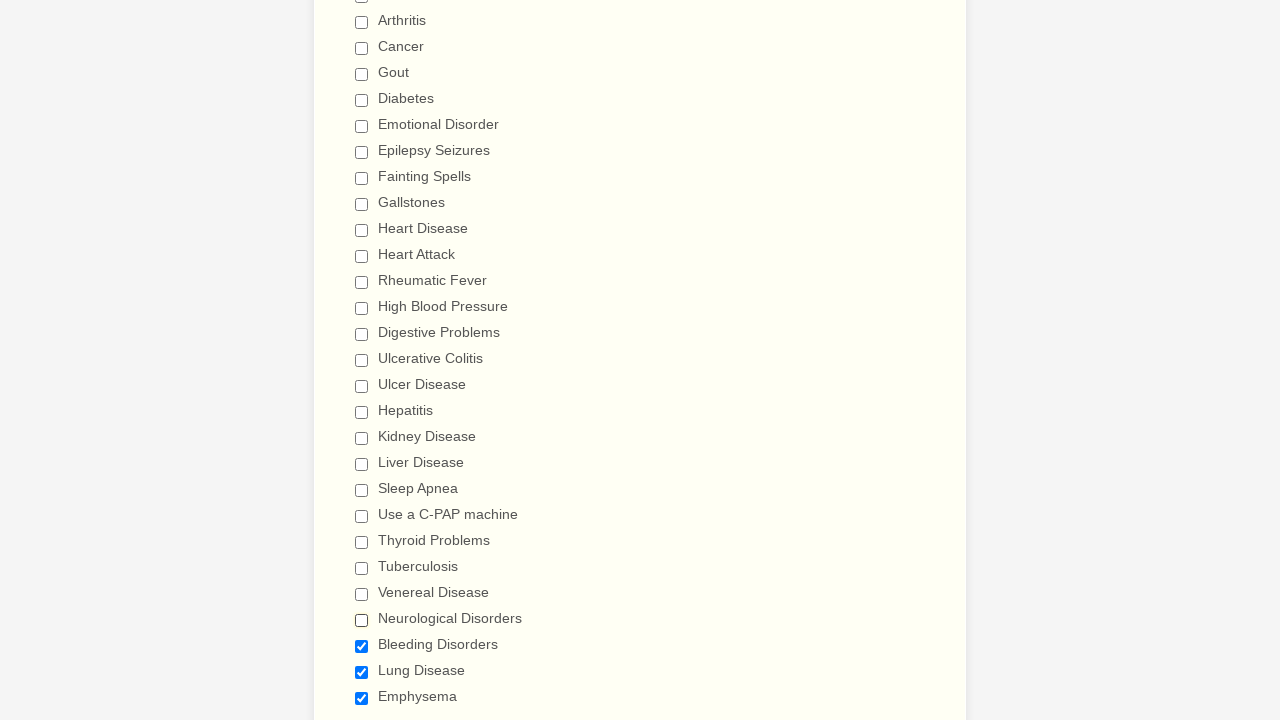

Clicked checkbox to deselect it at (362, 646) on .form-checkbox-item input >> nth=26
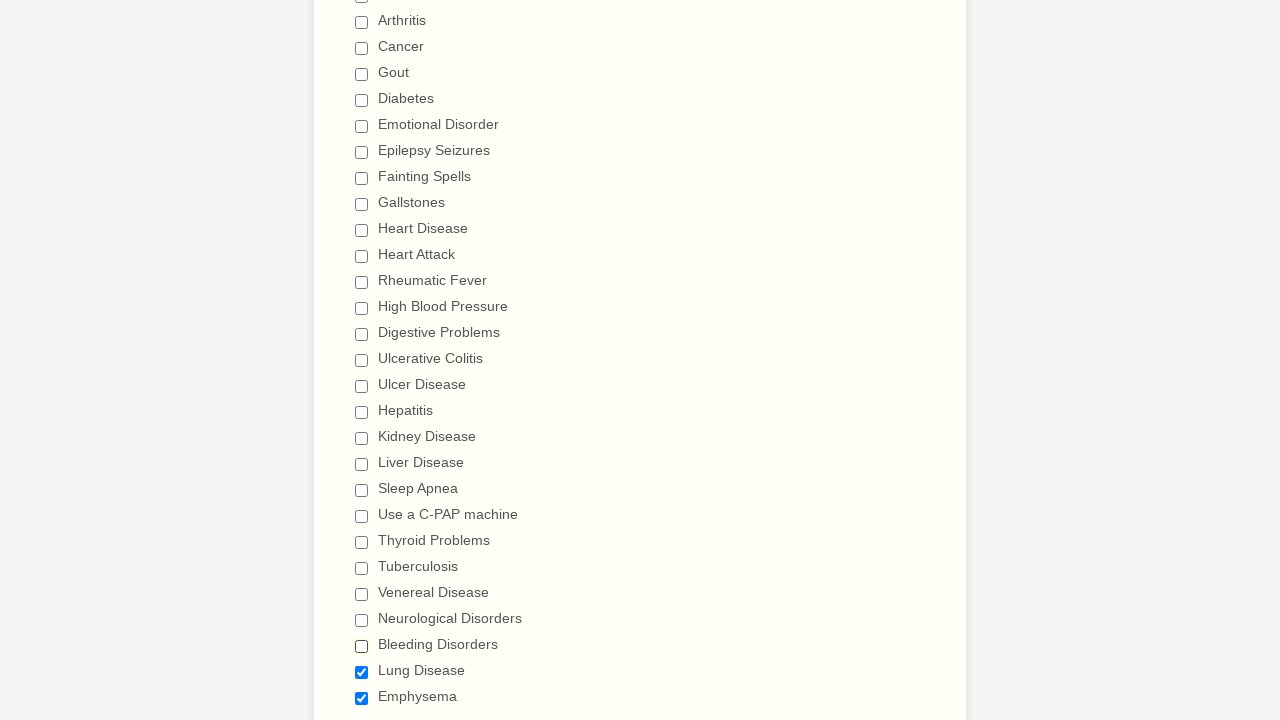

Clicked checkbox to deselect it at (362, 672) on .form-checkbox-item input >> nth=27
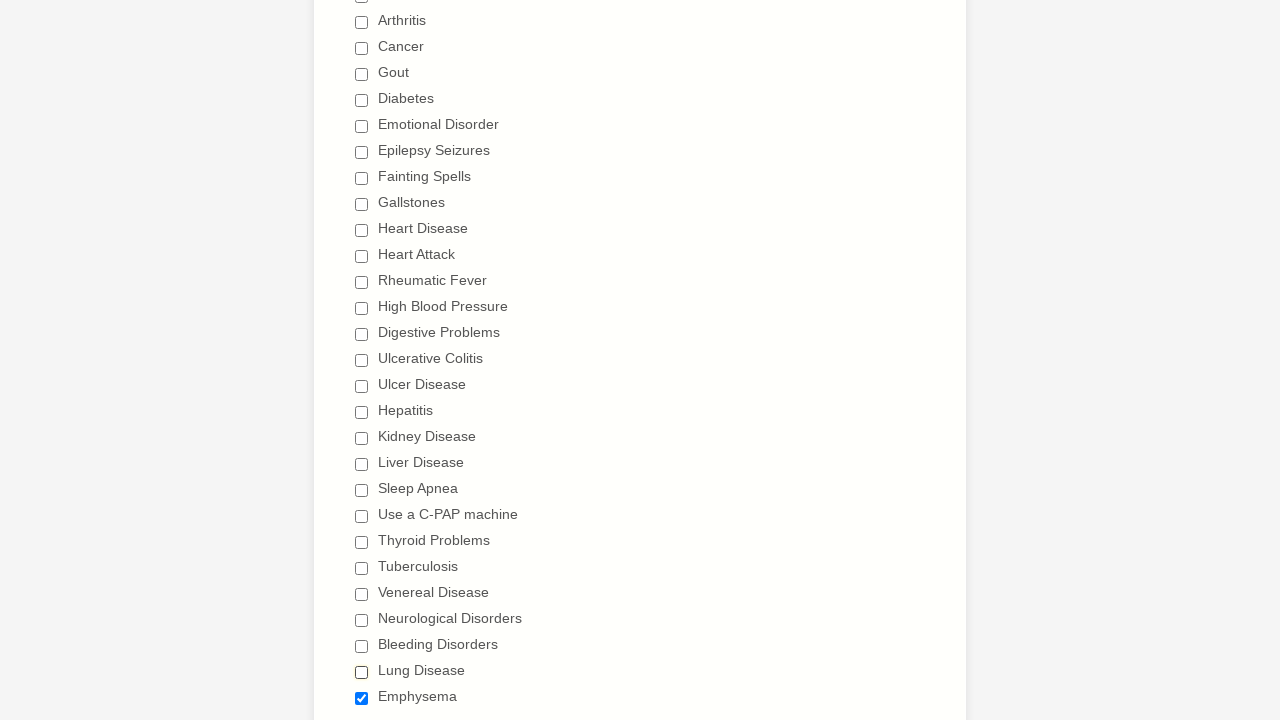

Clicked checkbox to deselect it at (362, 698) on .form-checkbox-item input >> nth=28
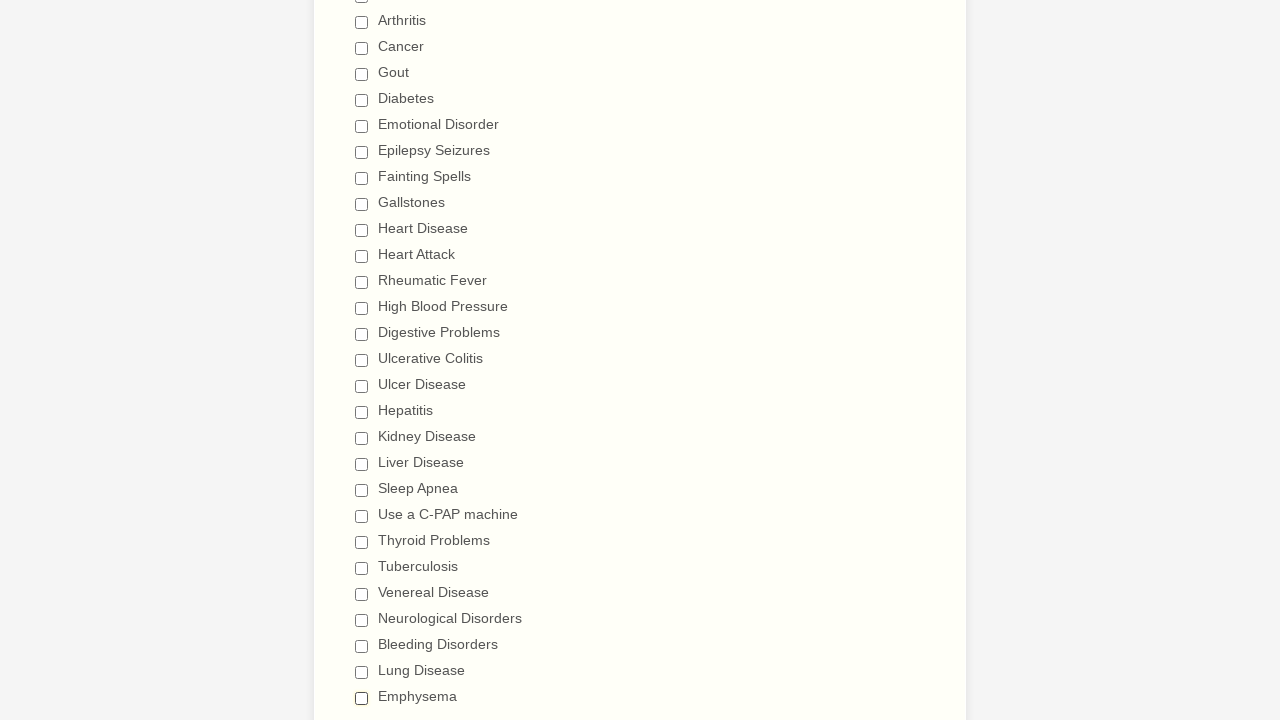

Located the Gout checkbox
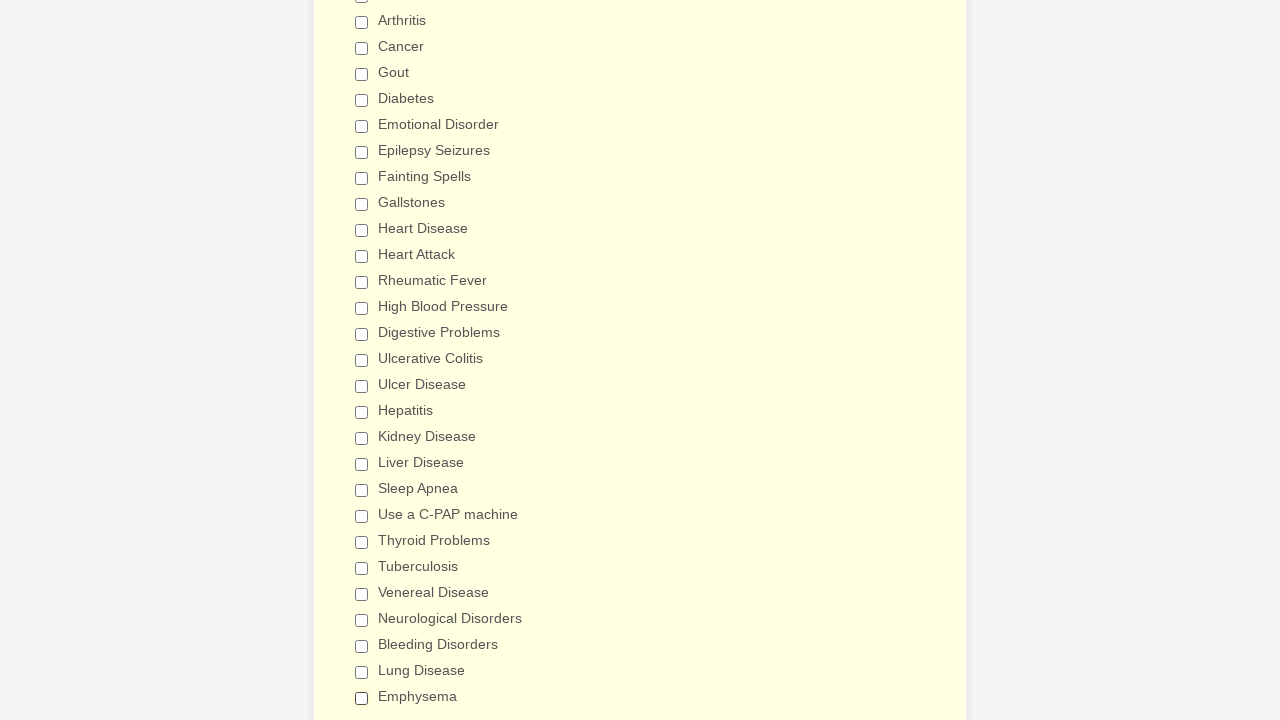

Selected only the Gout checkbox at (362, 74) on .form-checkbox-item input[value='Gout']
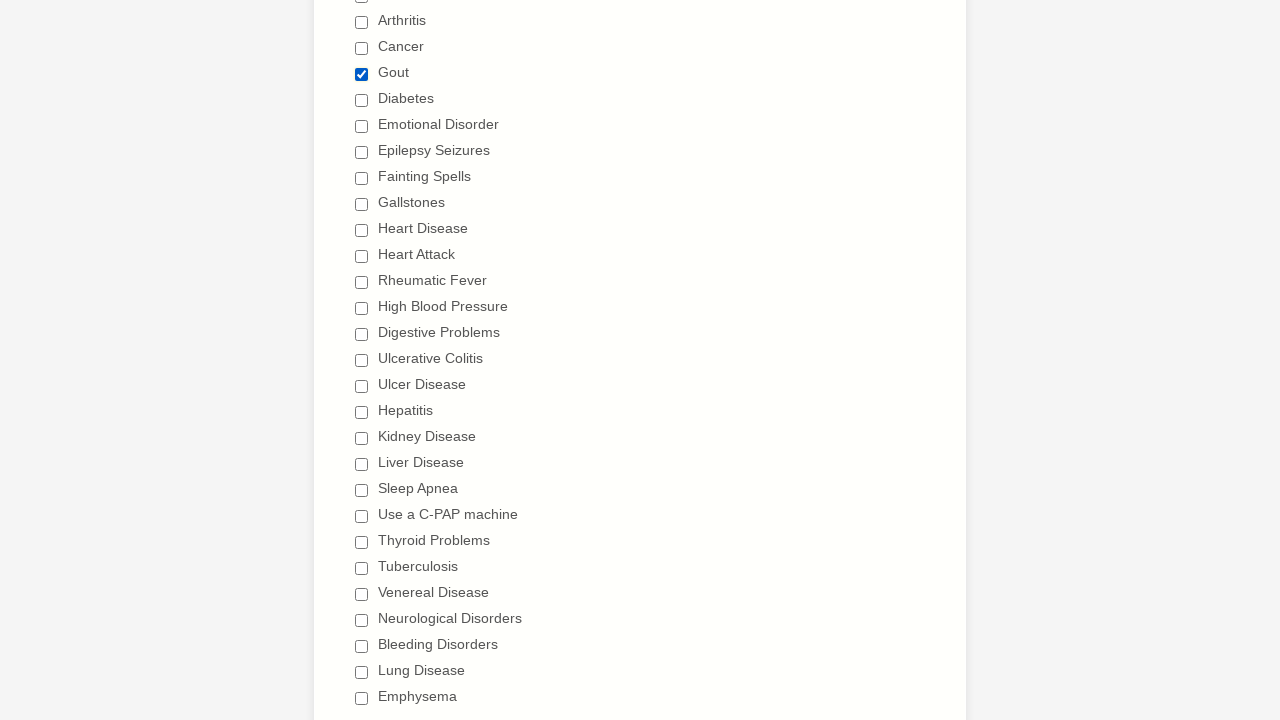

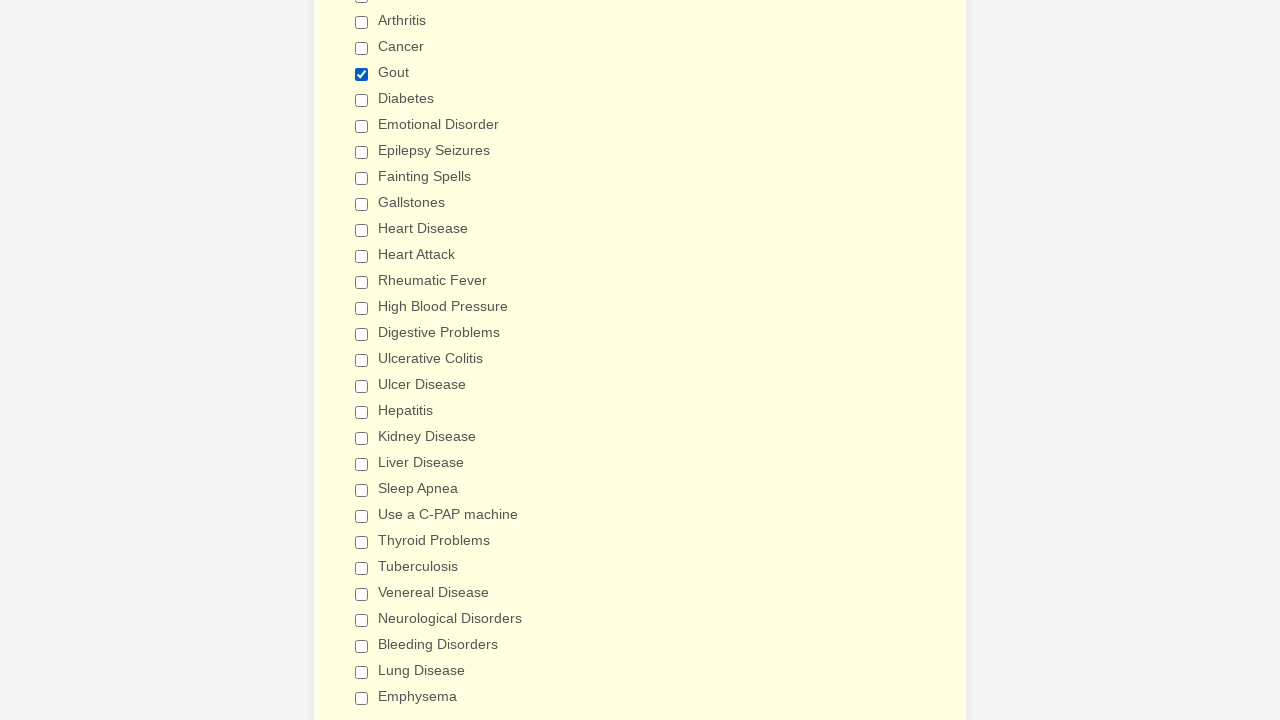